Tests horizontal slider functionality by moving the slider right and left using arrow keys and verifying the displayed value changes accordingly

Starting URL: https://the-internet.herokuapp.com/horizontal_slider

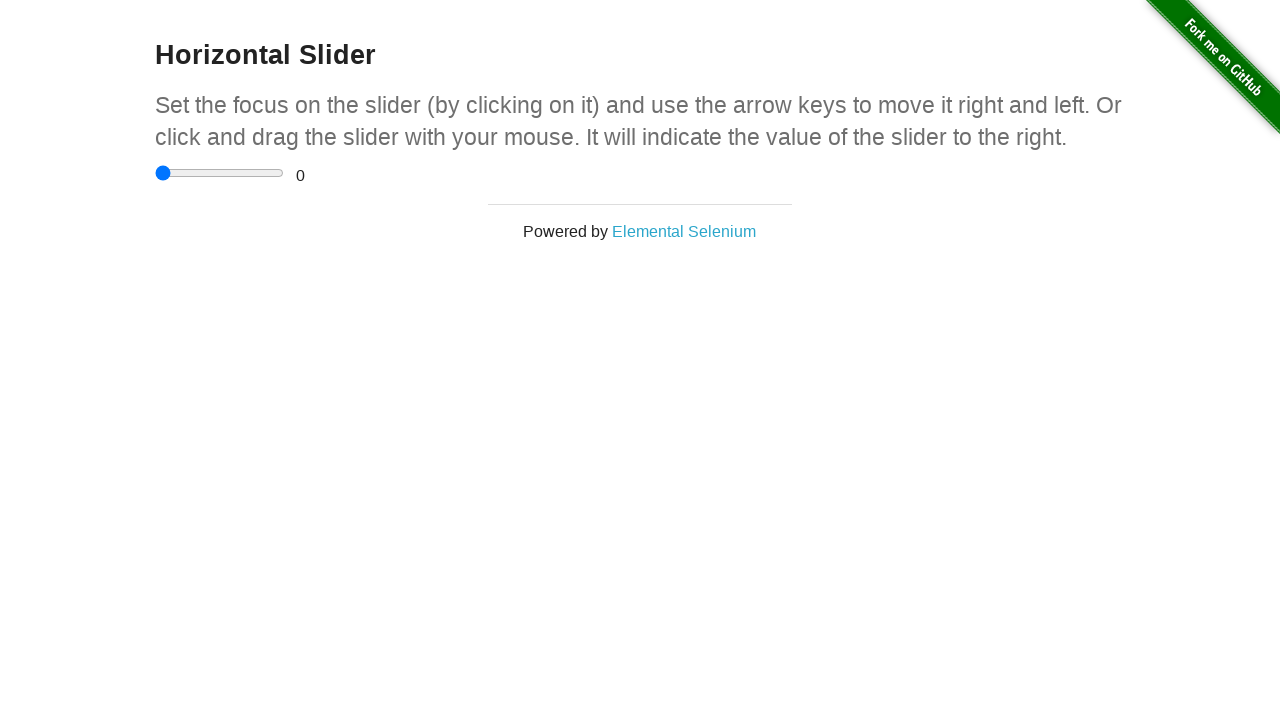

Located the horizontal slider element
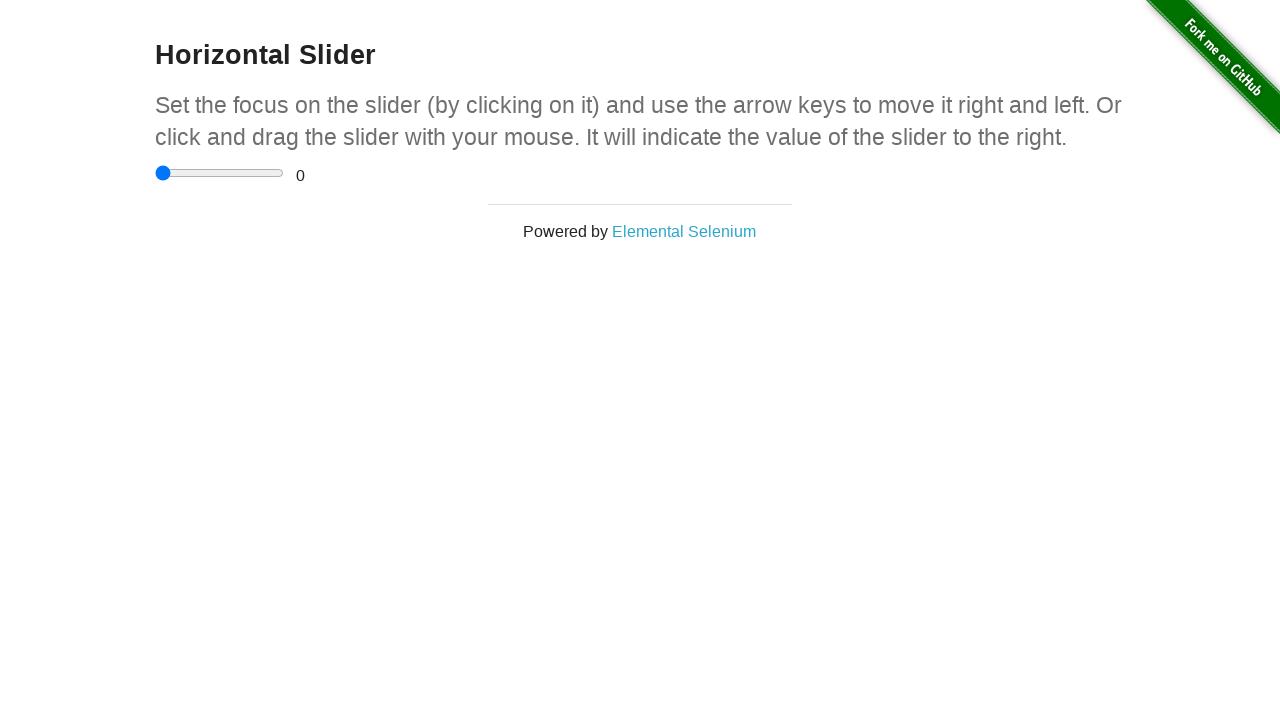

Located the range value display element
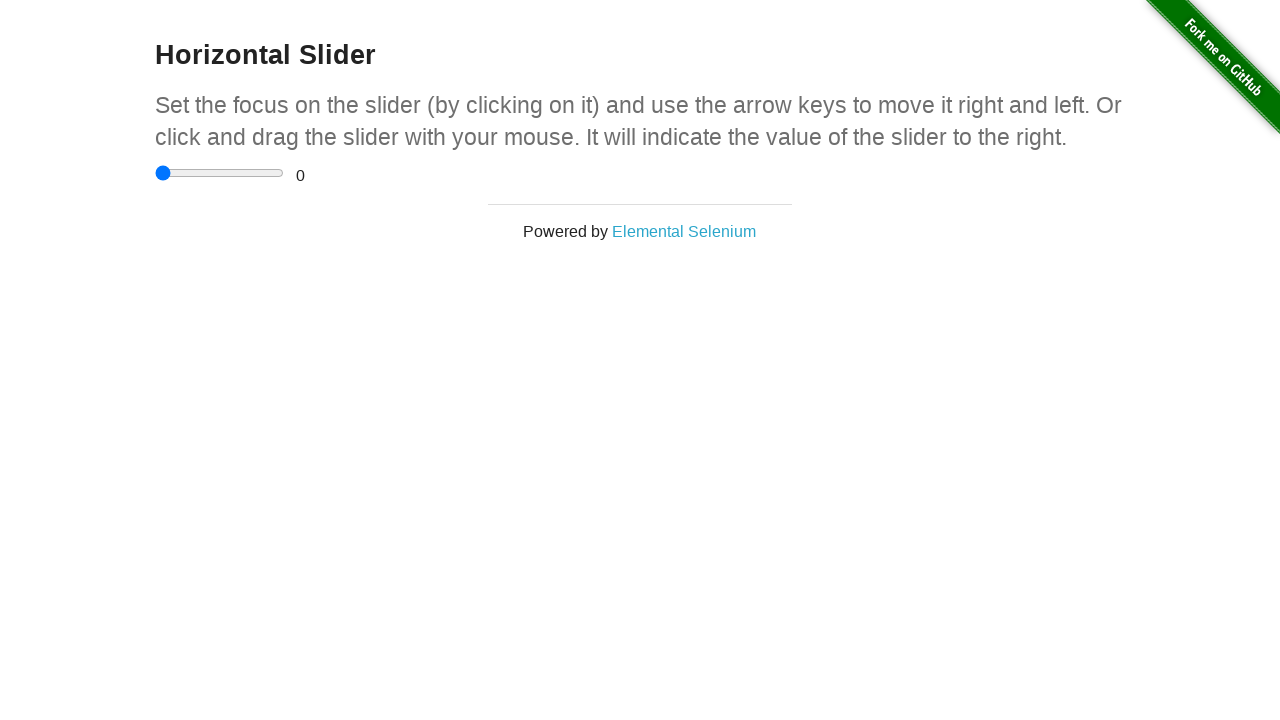

Verified initial slider value is 0
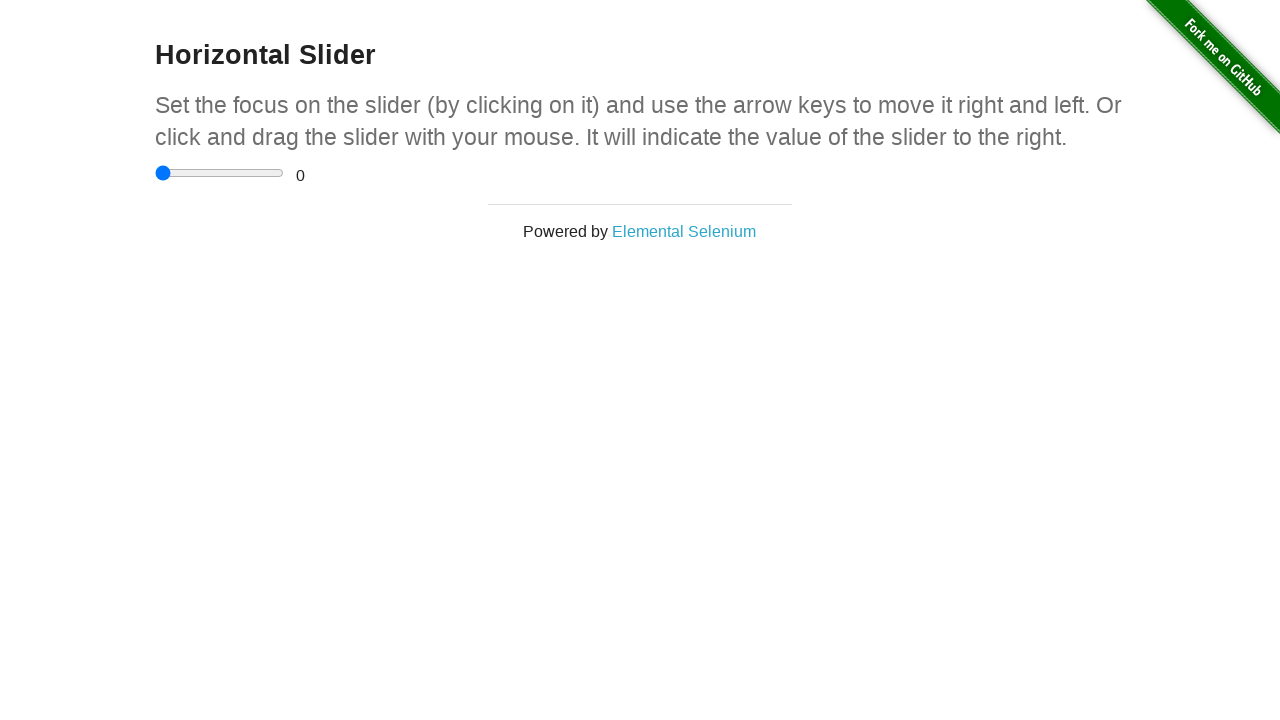

Pressed ArrowRight on slider (iteration 1/10) on input[type='range']
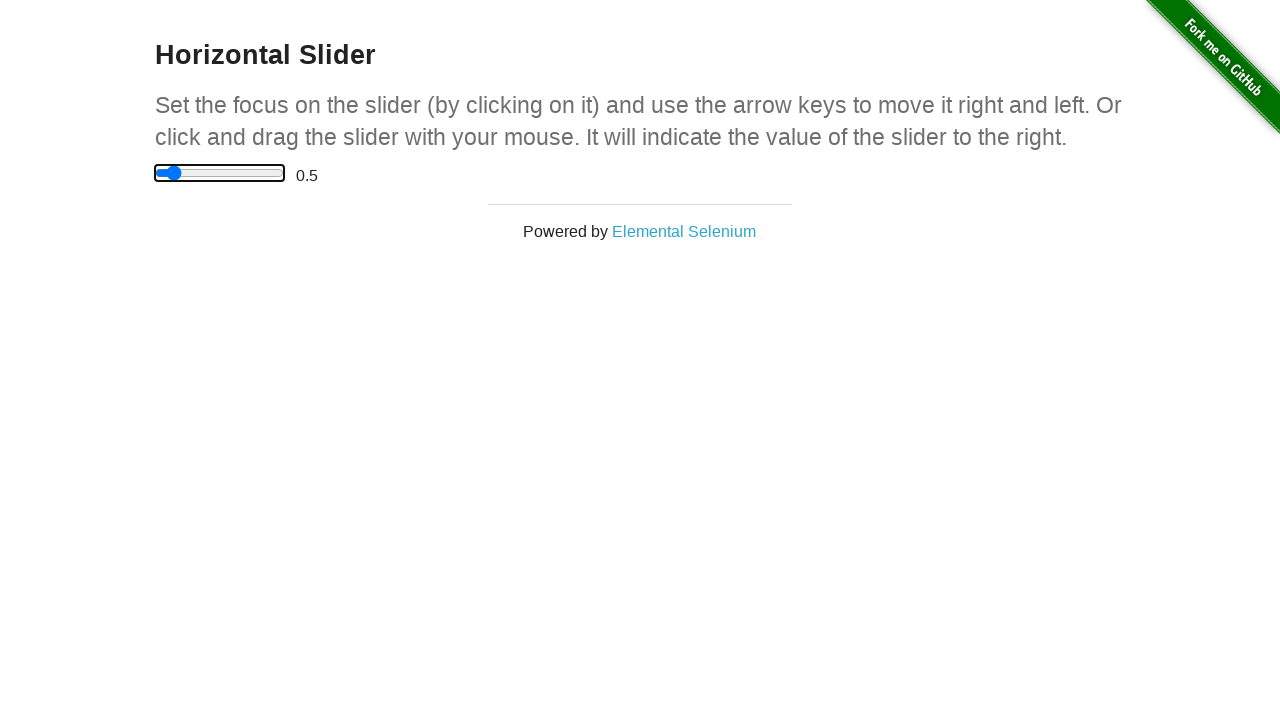

Waited for slider value to update
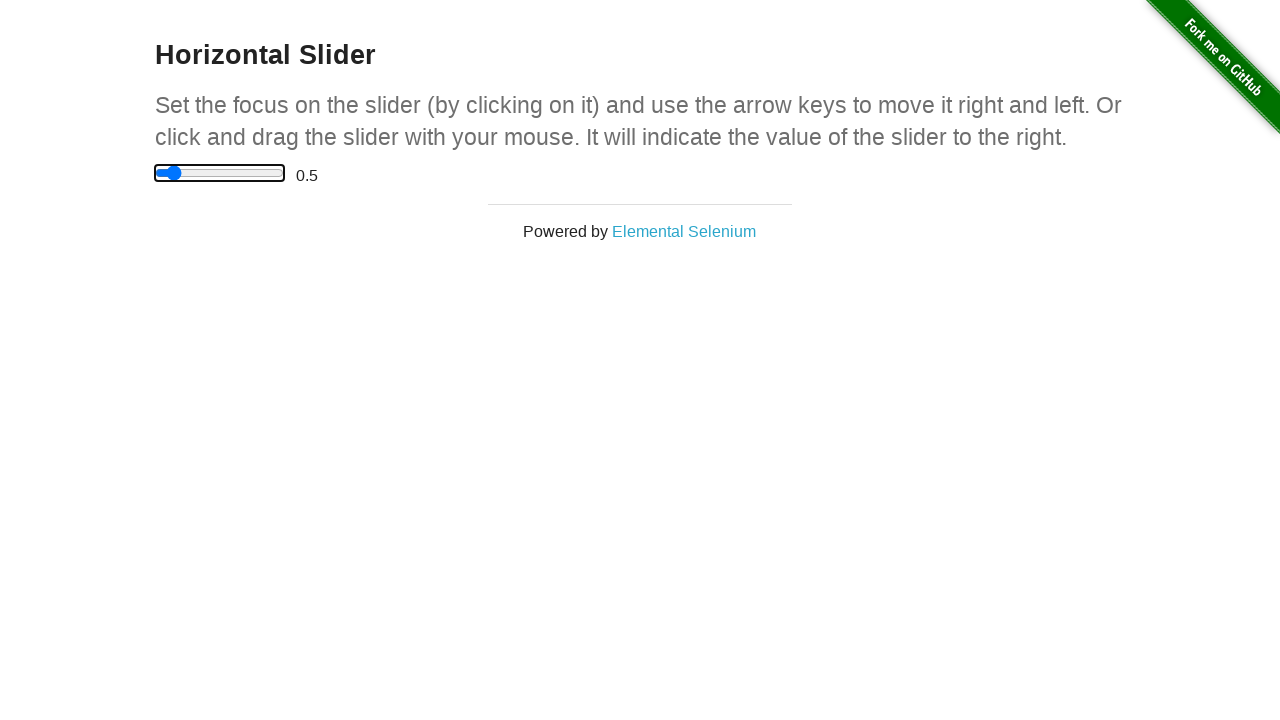

Verified slider value is 0.5
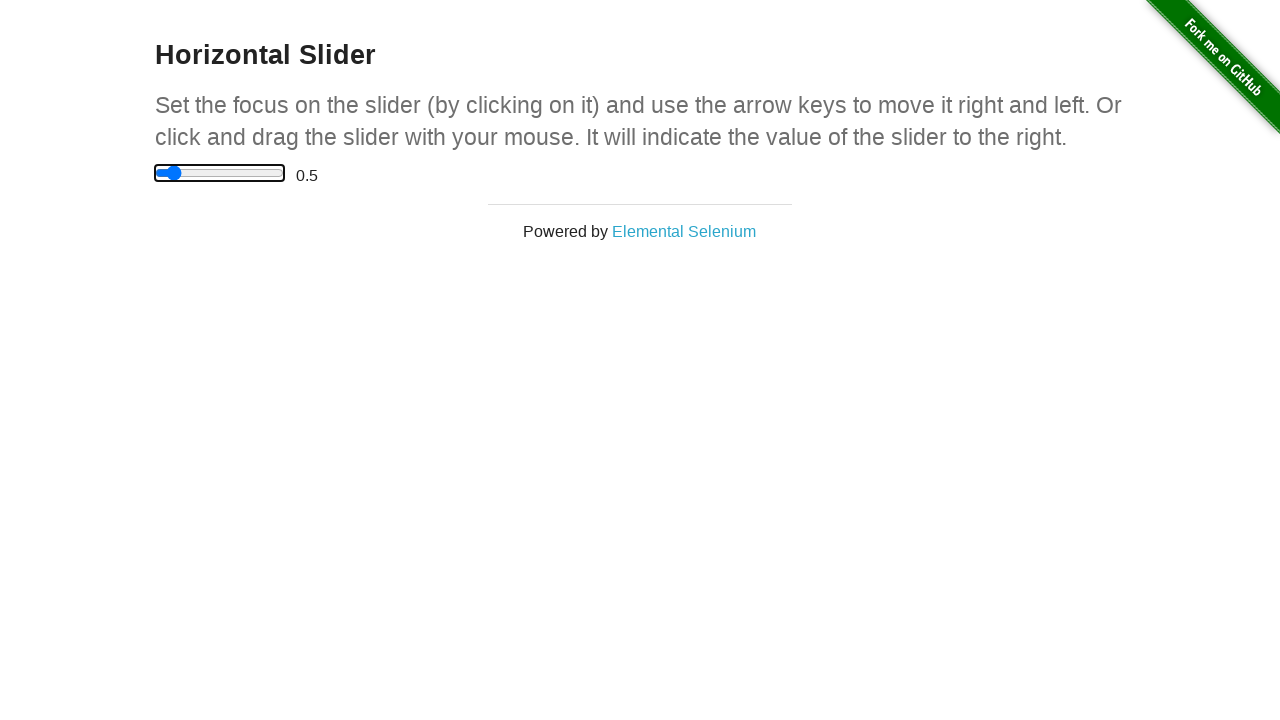

Pressed ArrowRight on slider (iteration 2/10) on input[type='range']
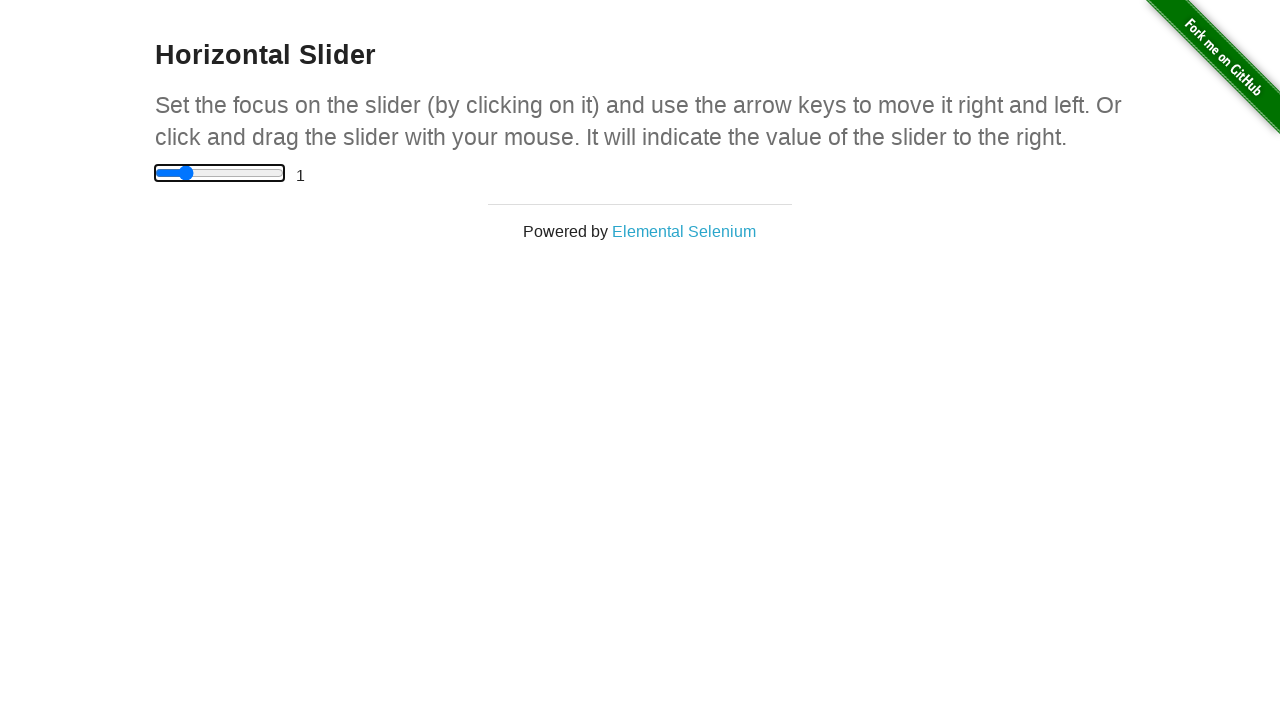

Waited for slider value to update
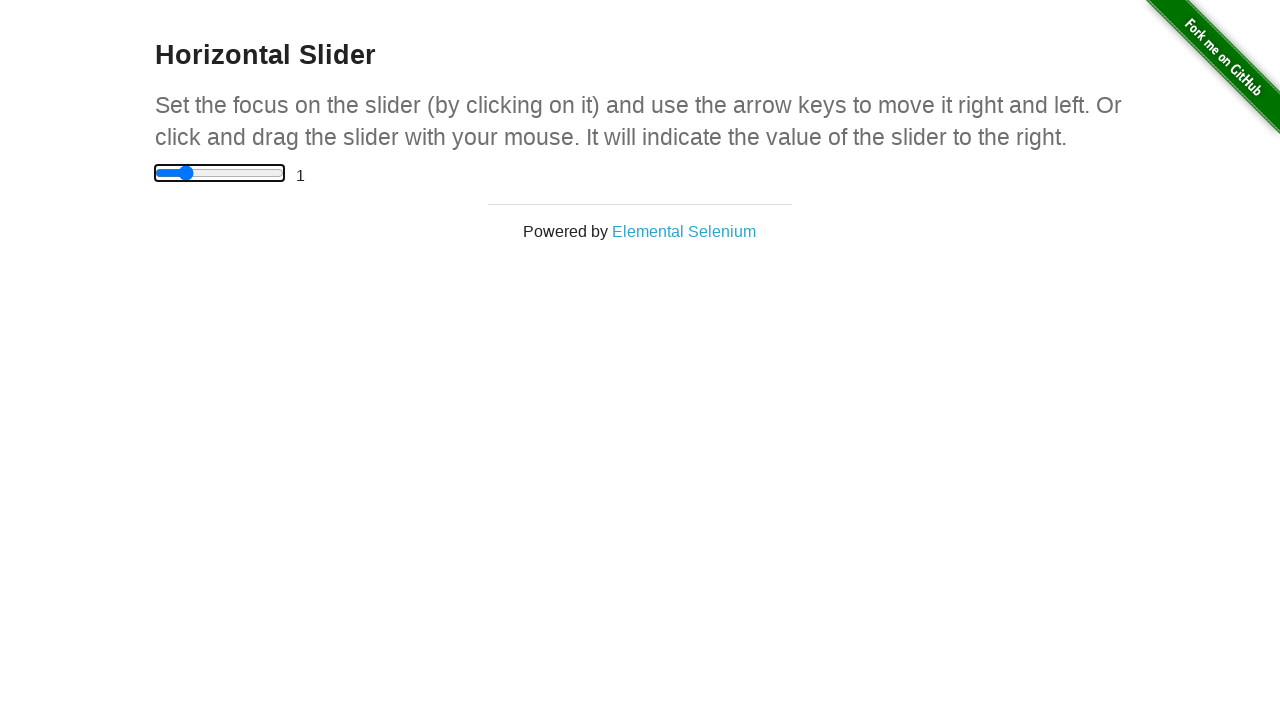

Verified slider value is 1.0
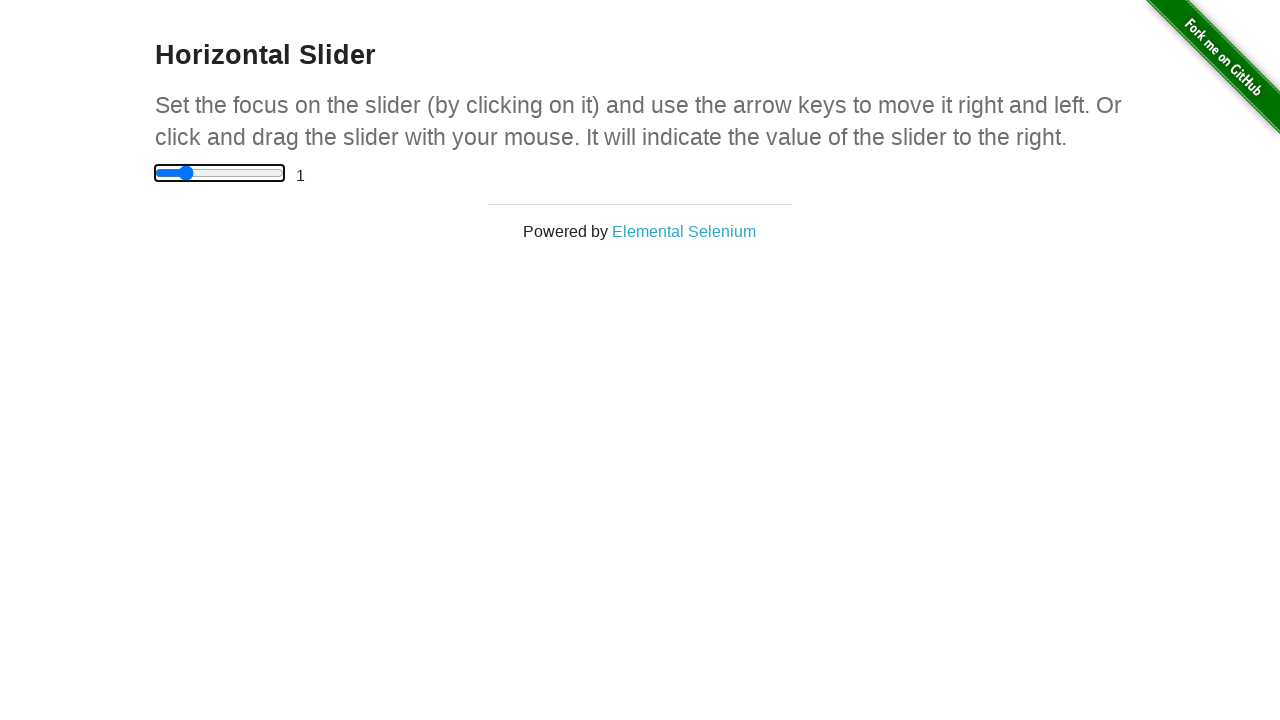

Pressed ArrowRight on slider (iteration 3/10) on input[type='range']
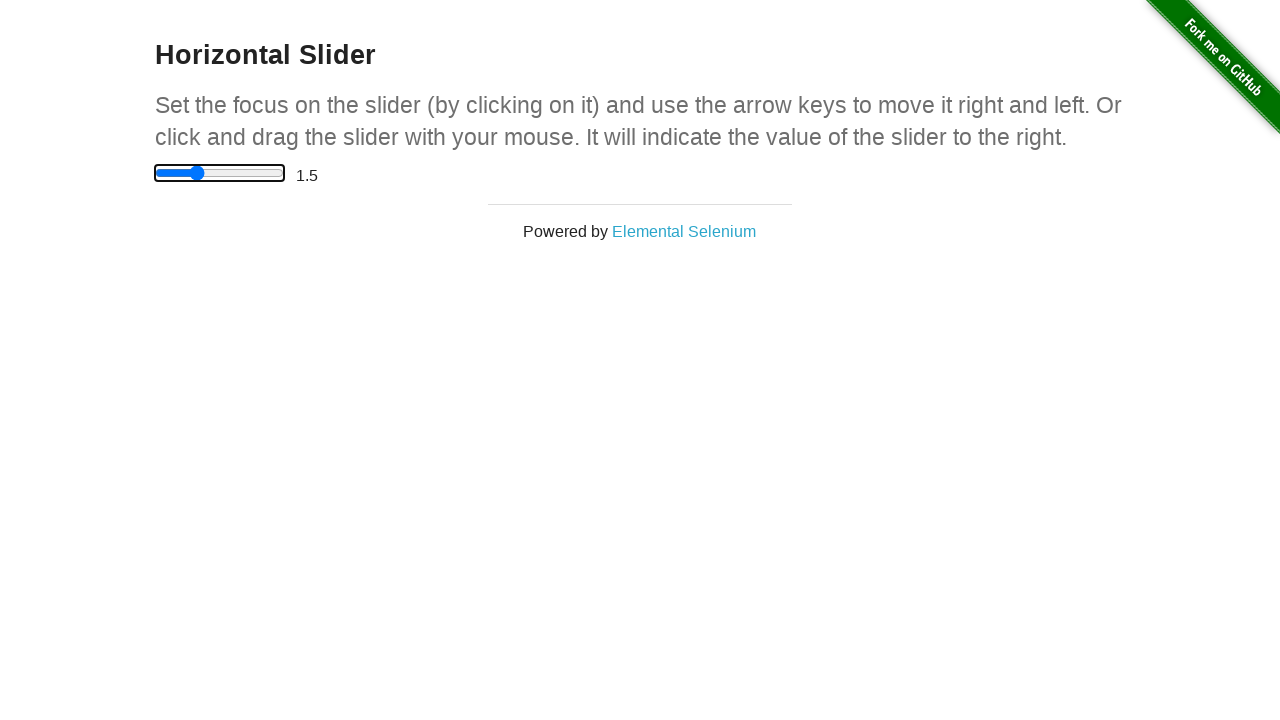

Waited for slider value to update
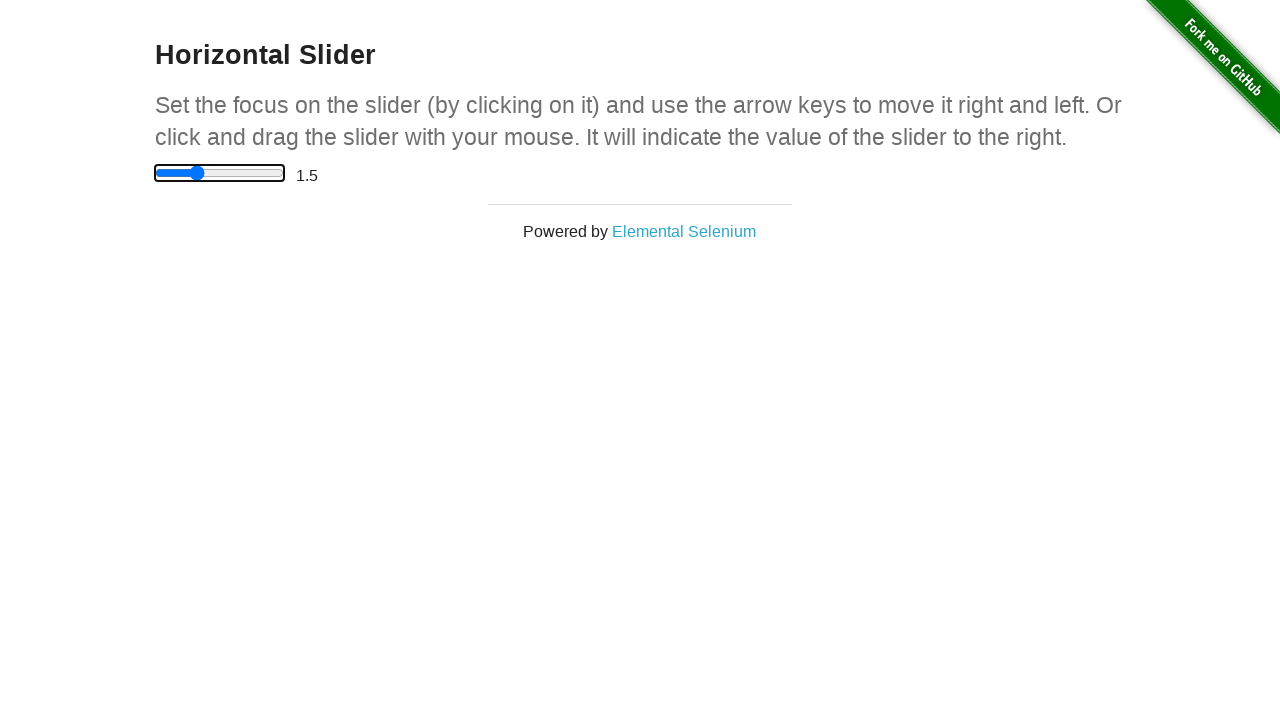

Verified slider value is 1.5
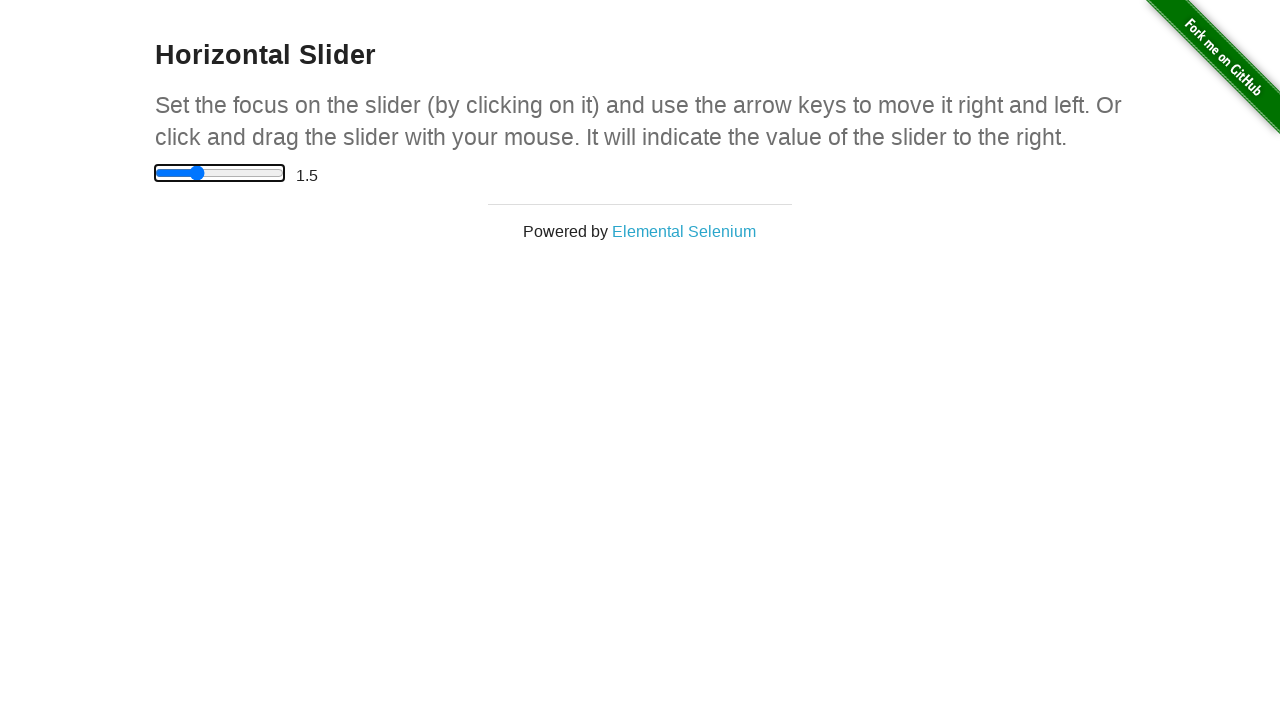

Pressed ArrowRight on slider (iteration 4/10) on input[type='range']
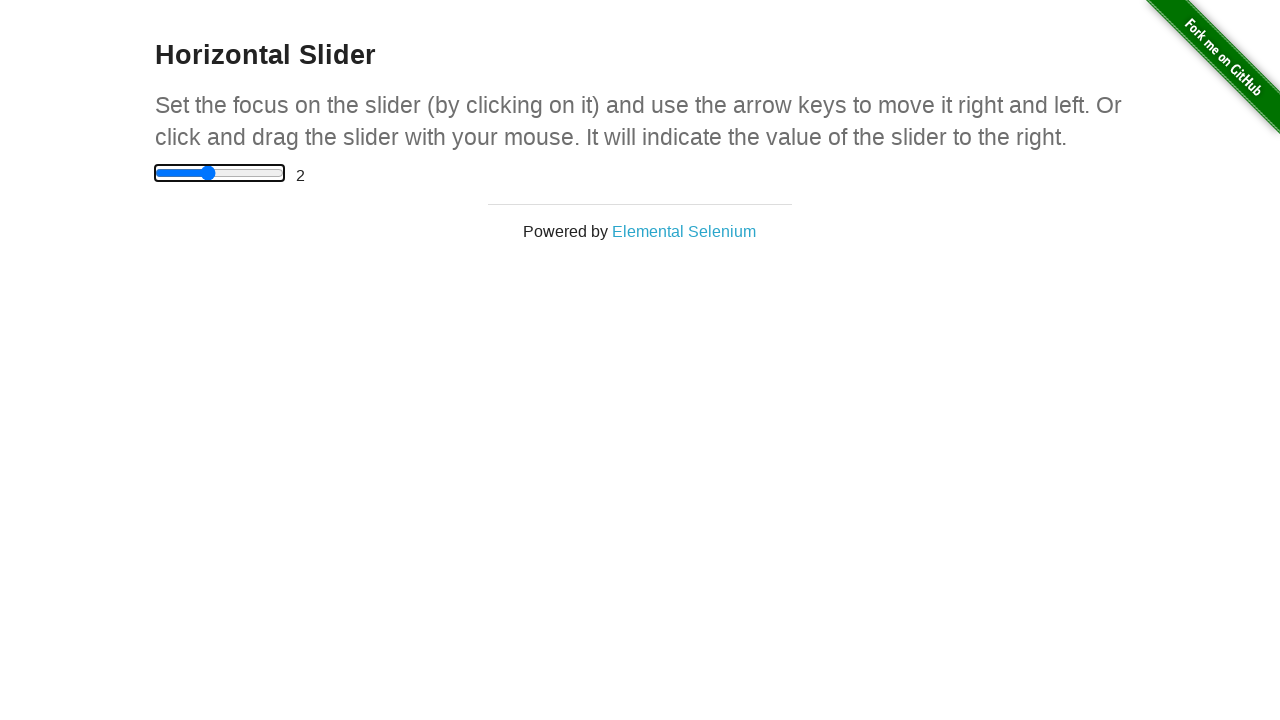

Waited for slider value to update
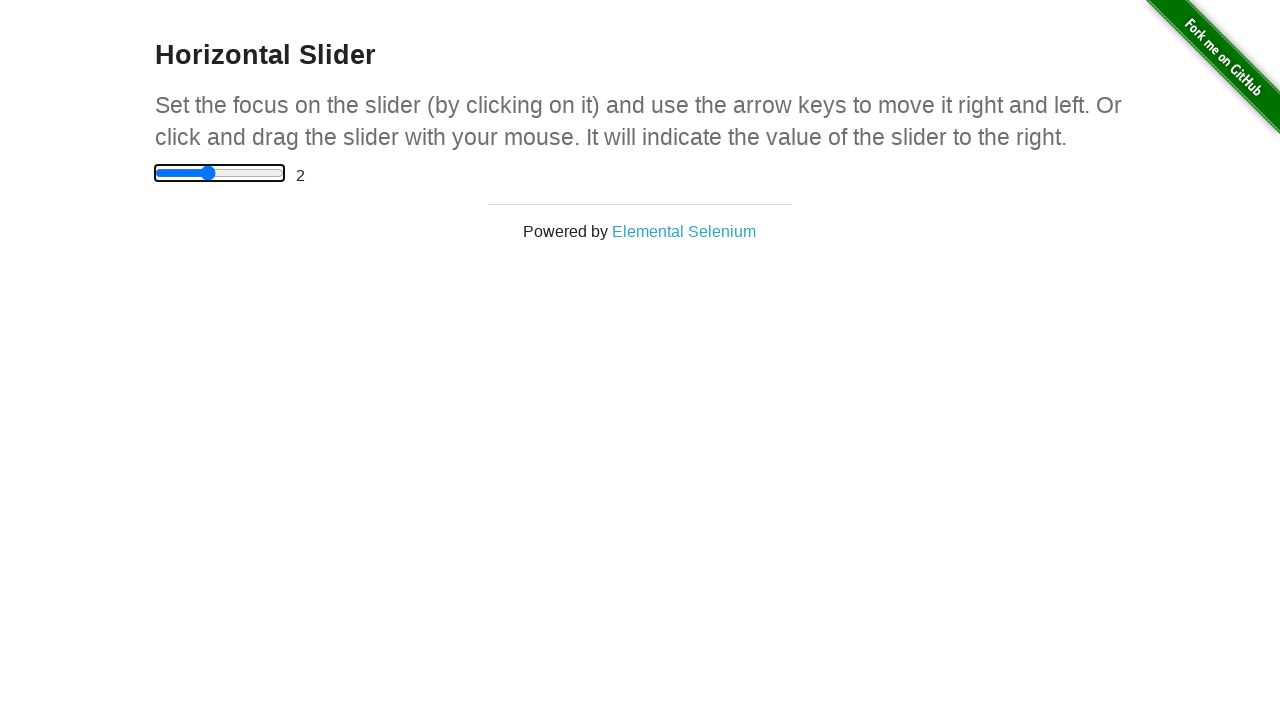

Verified slider value is 2.0
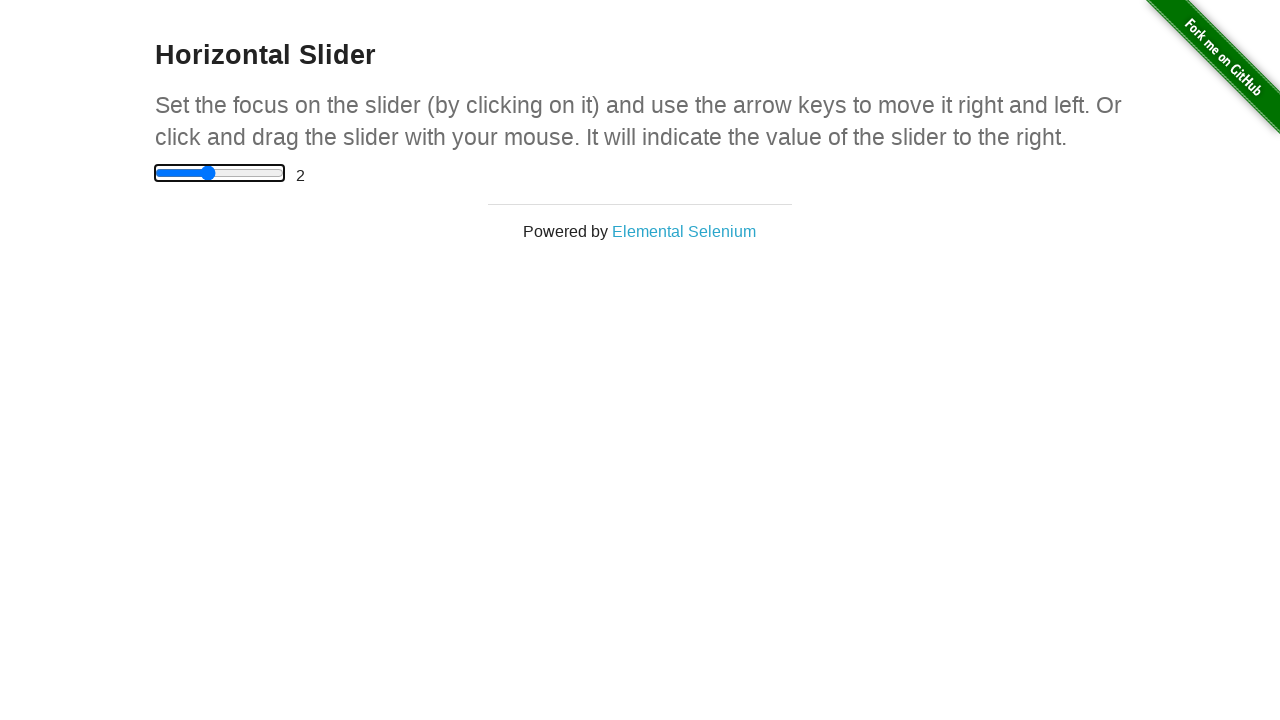

Pressed ArrowRight on slider (iteration 5/10) on input[type='range']
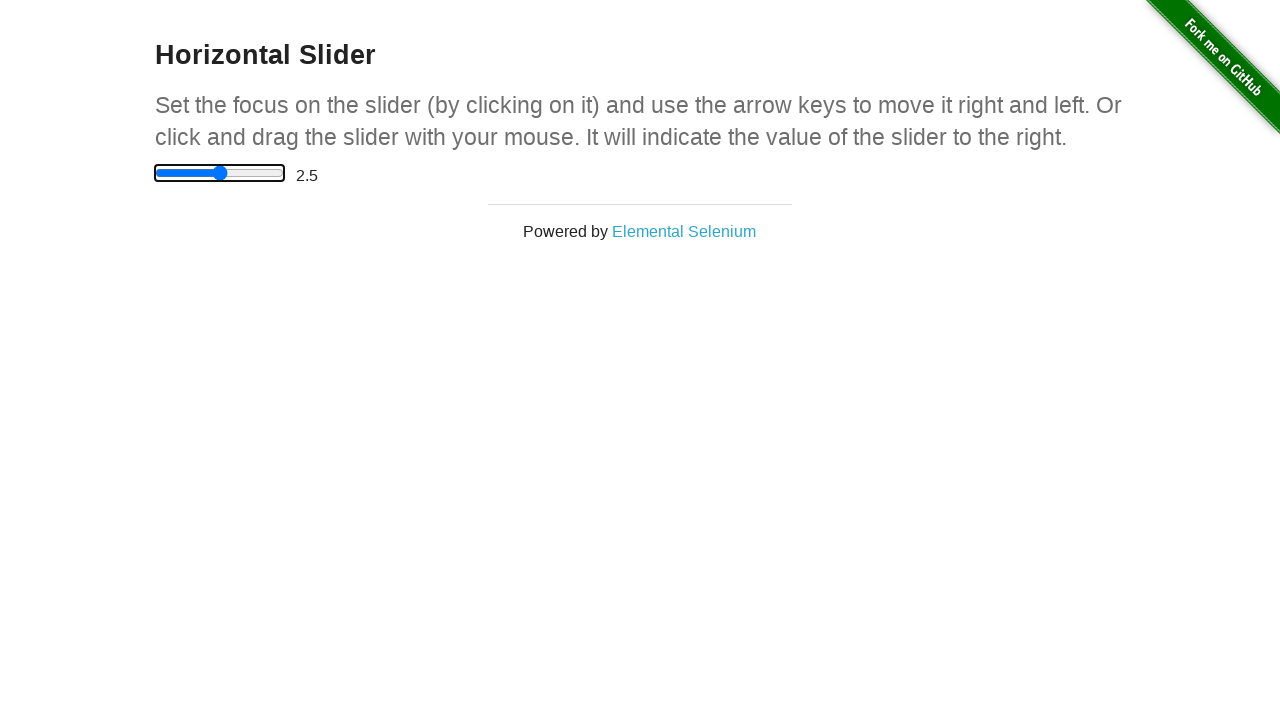

Waited for slider value to update
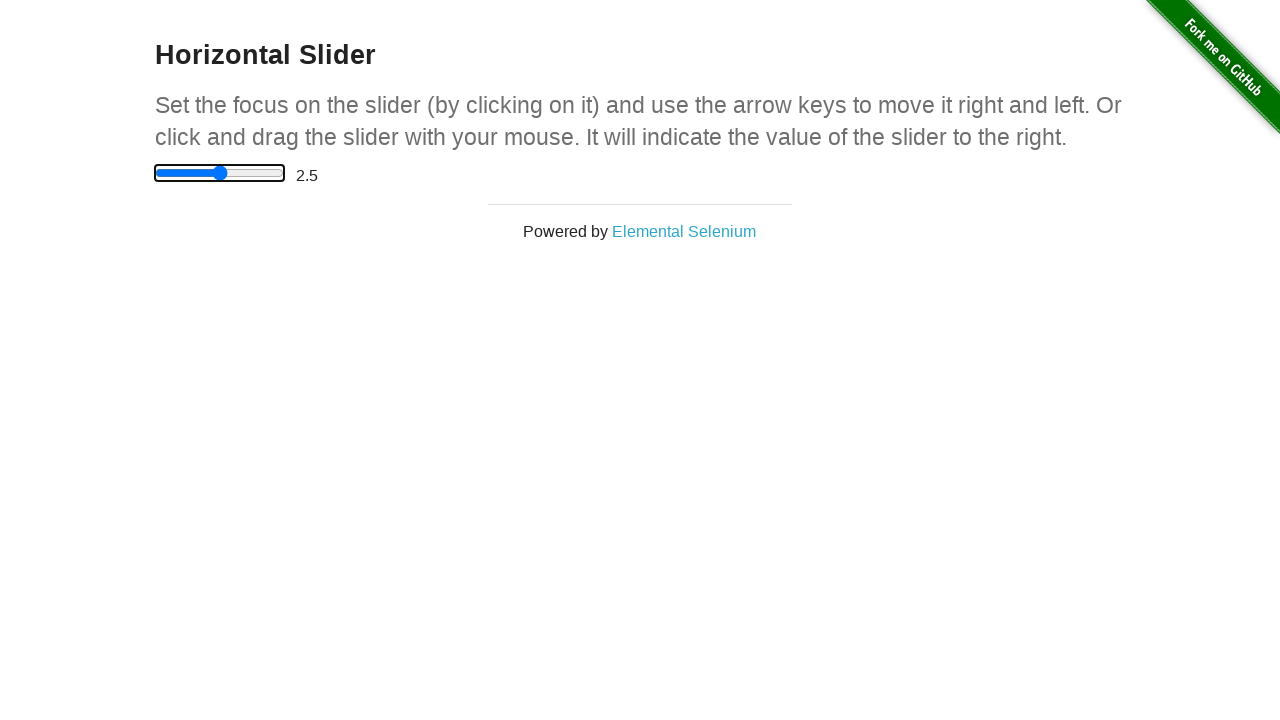

Verified slider value is 2.5
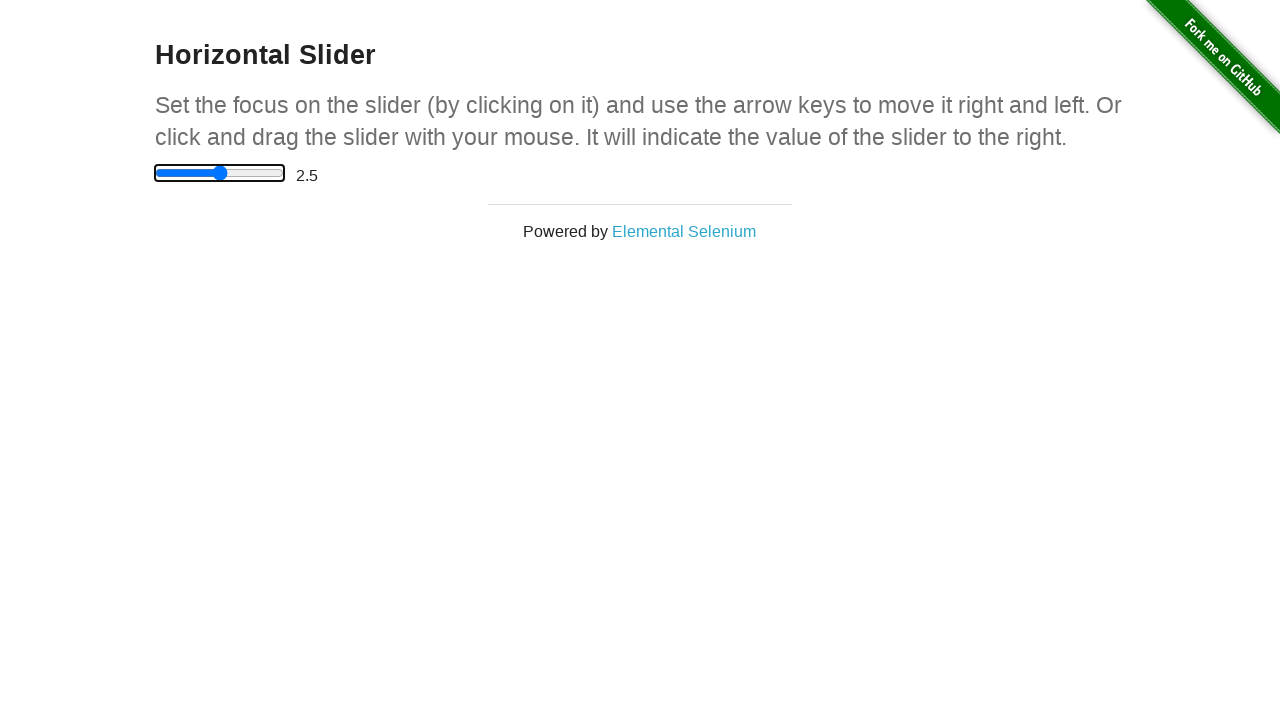

Pressed ArrowRight on slider (iteration 6/10) on input[type='range']
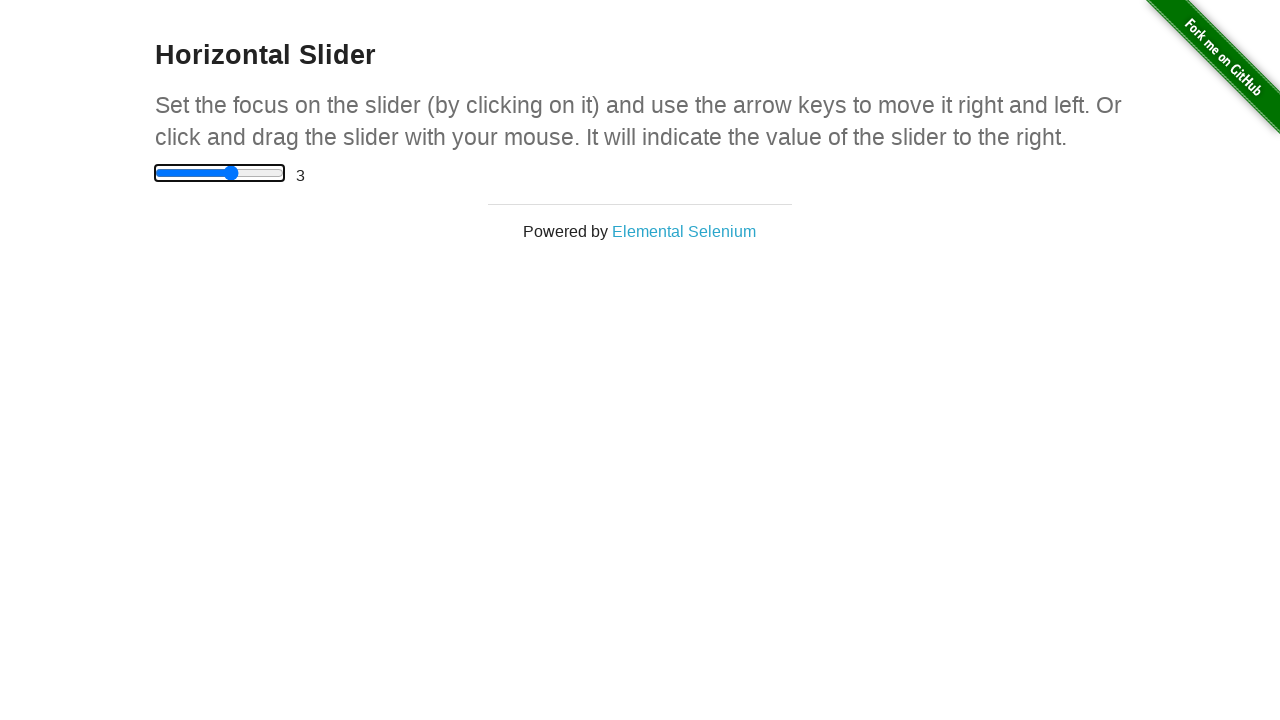

Waited for slider value to update
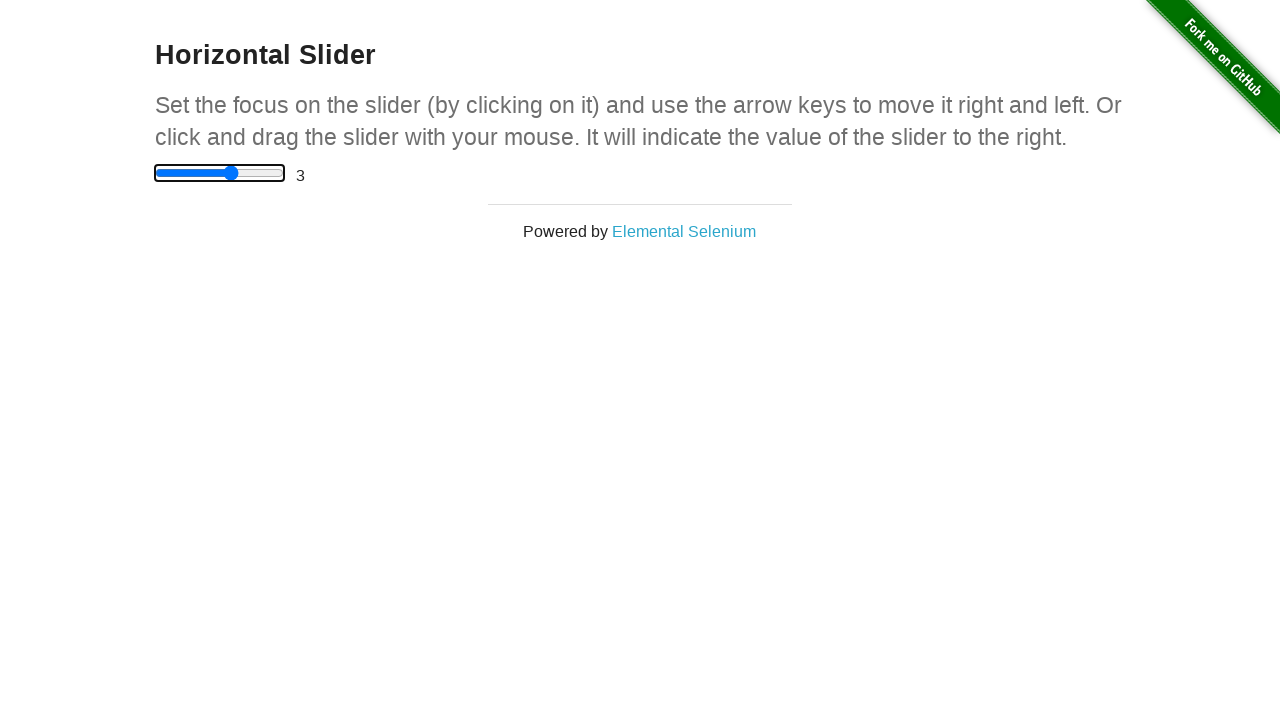

Verified slider value is 3.0
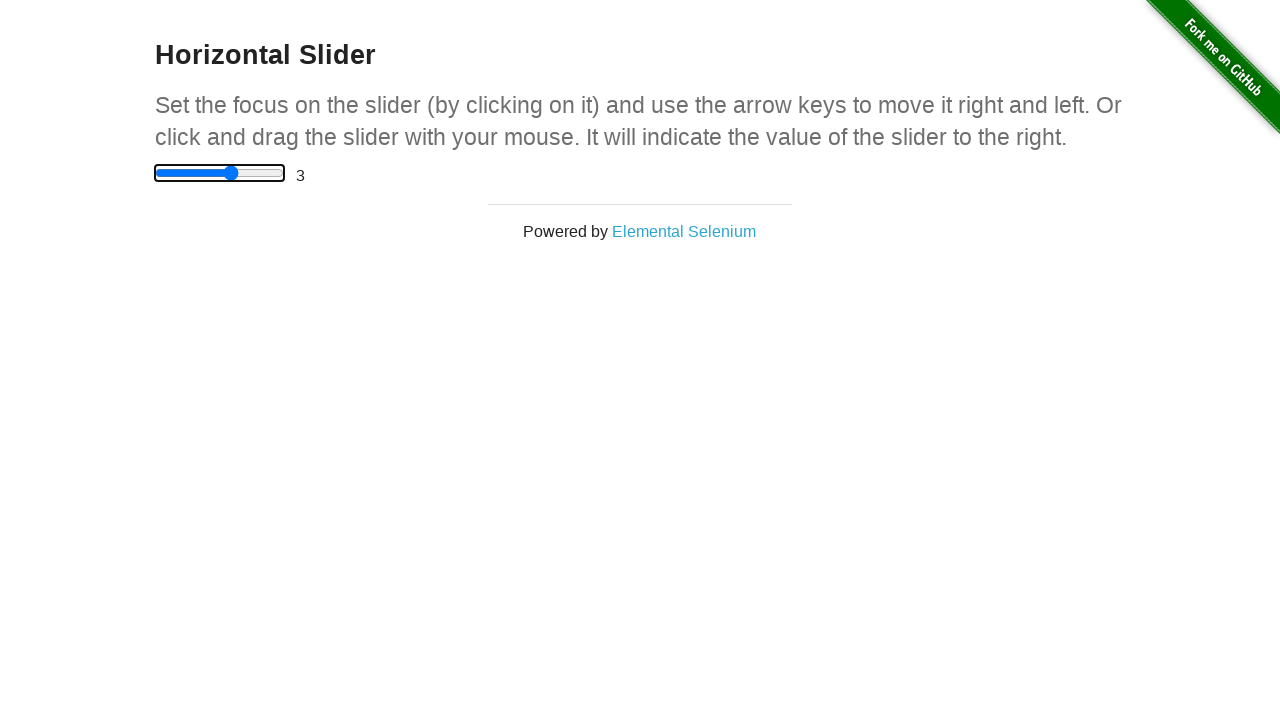

Pressed ArrowRight on slider (iteration 7/10) on input[type='range']
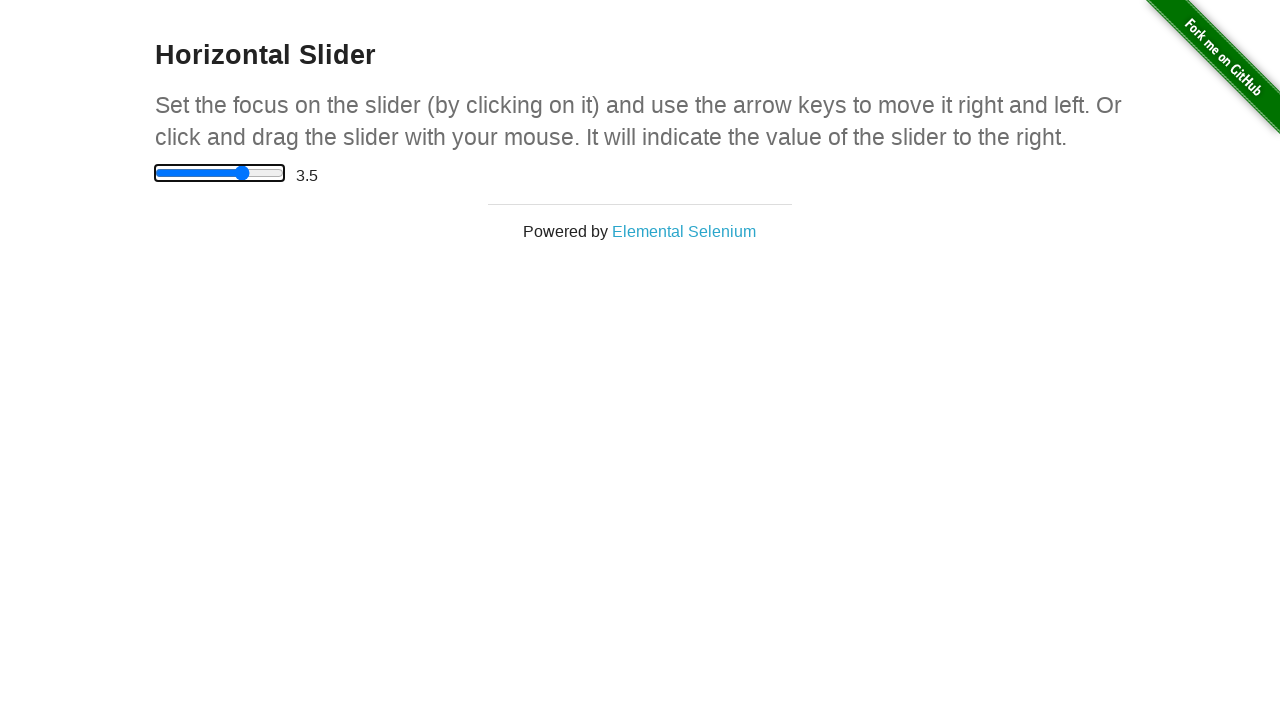

Waited for slider value to update
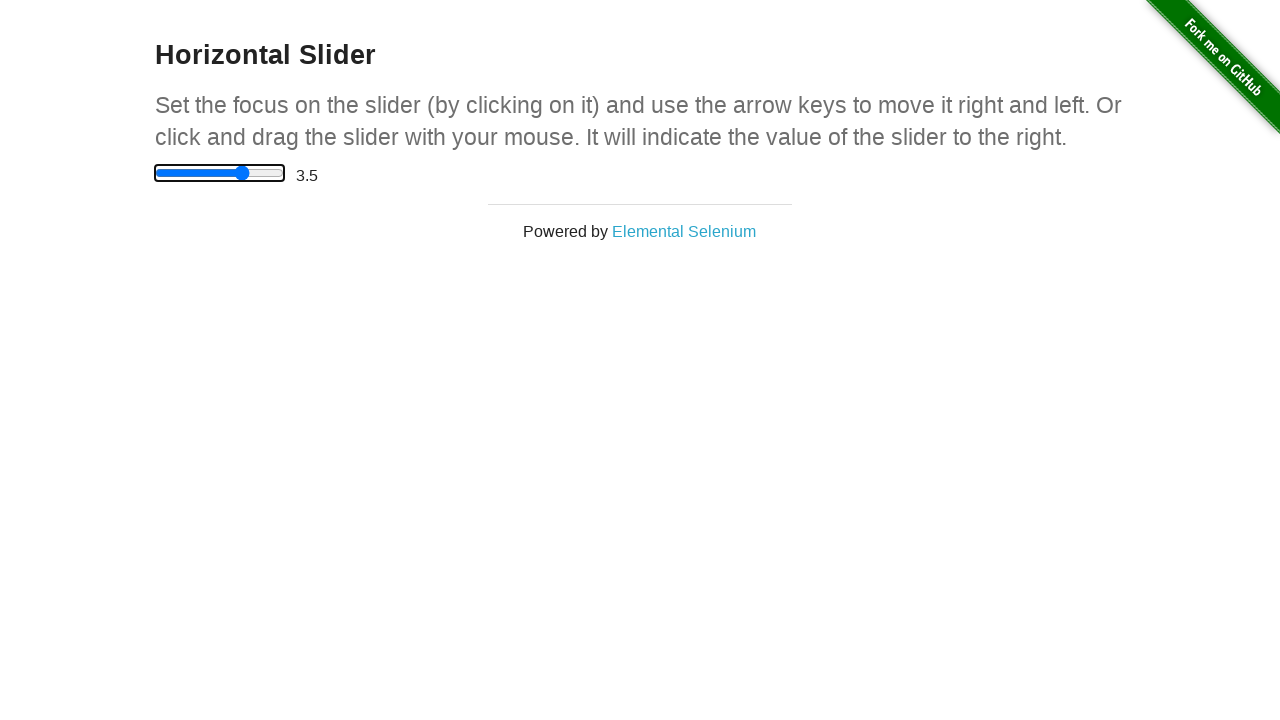

Verified slider value is 3.5
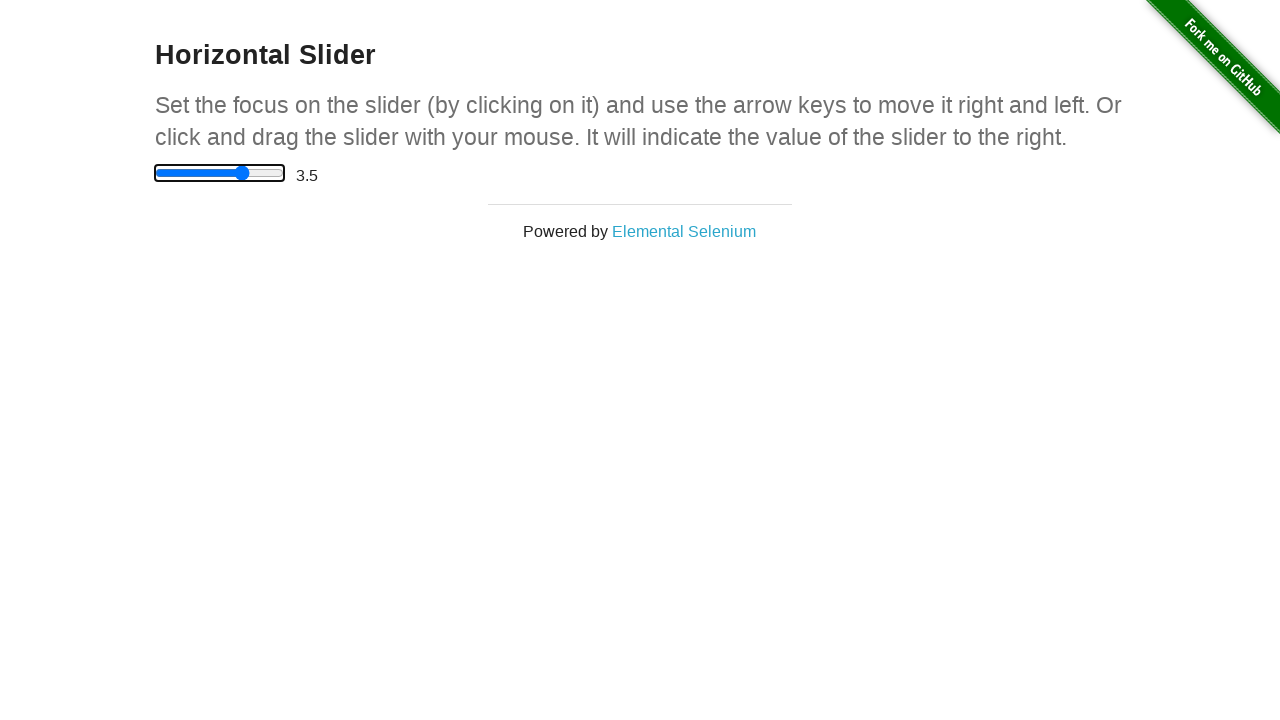

Pressed ArrowRight on slider (iteration 8/10) on input[type='range']
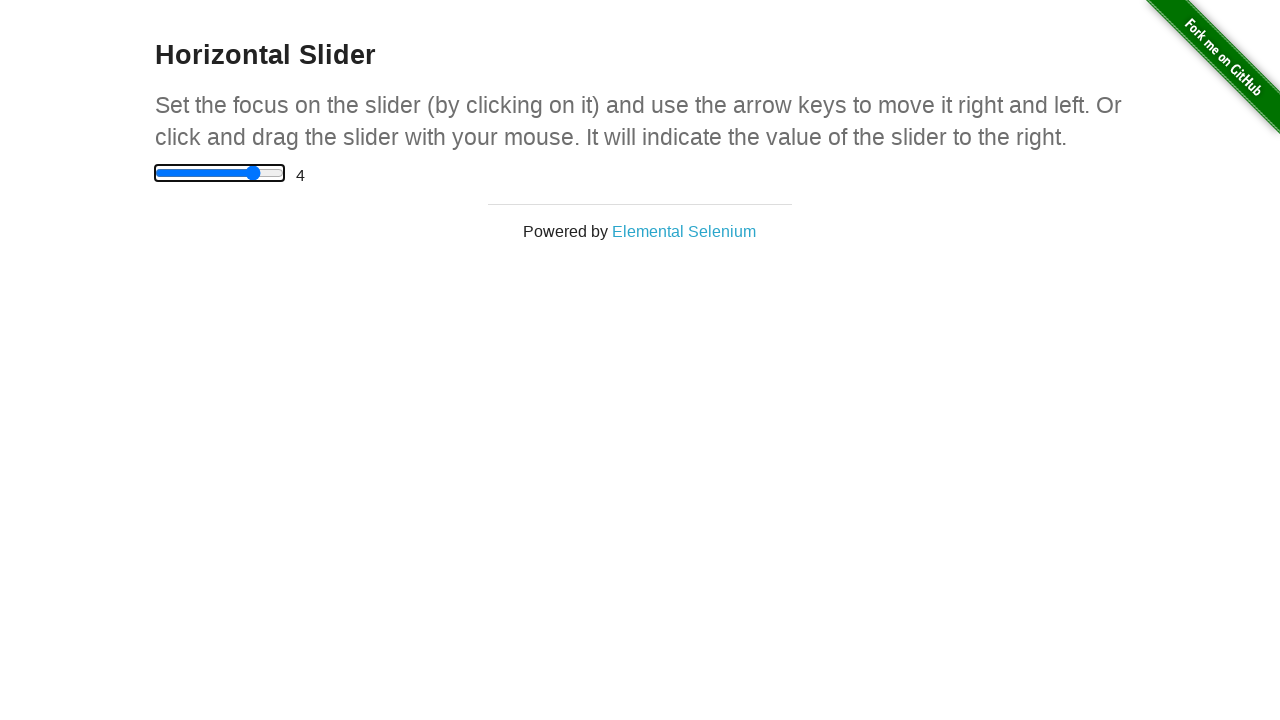

Waited for slider value to update
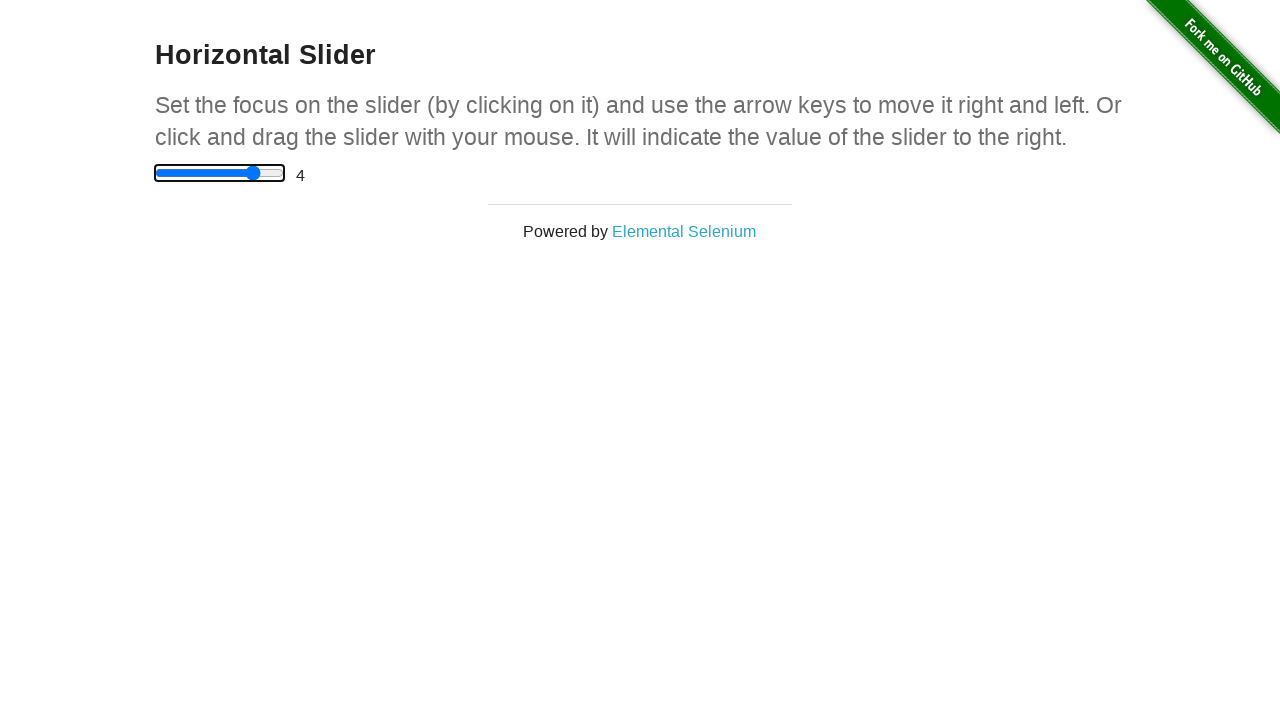

Verified slider value is 4.0
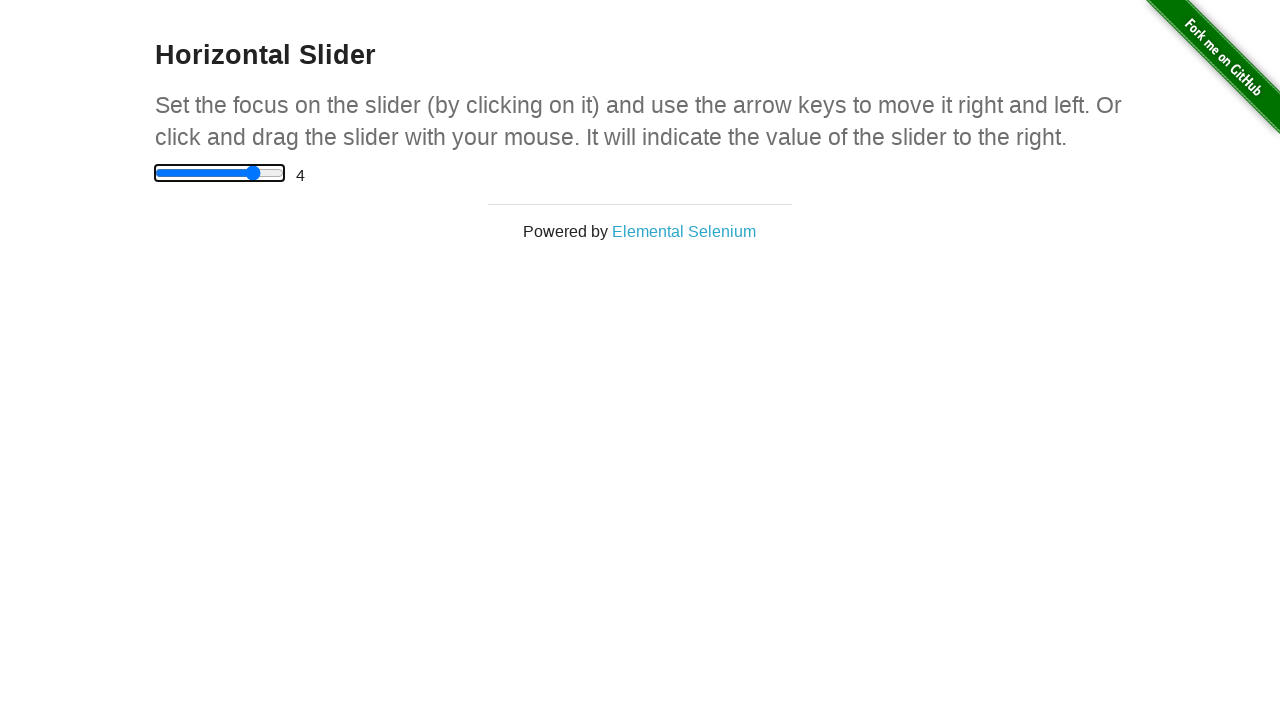

Pressed ArrowRight on slider (iteration 9/10) on input[type='range']
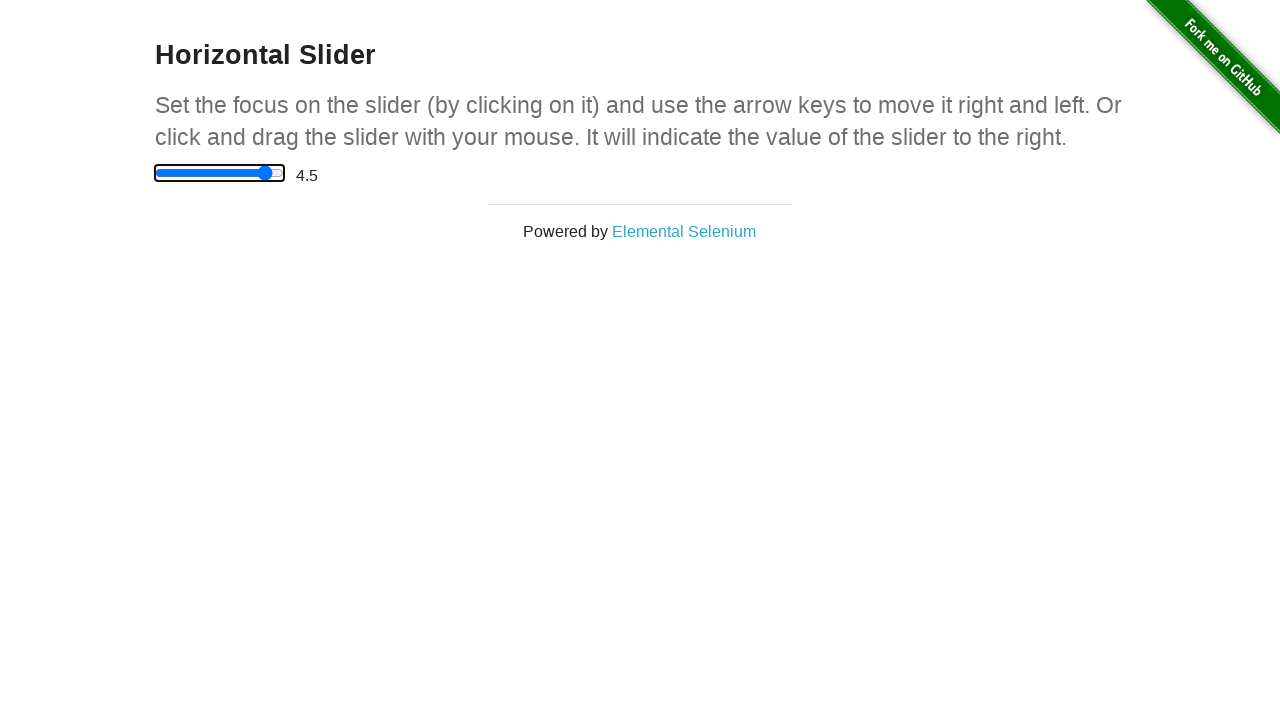

Waited for slider value to update
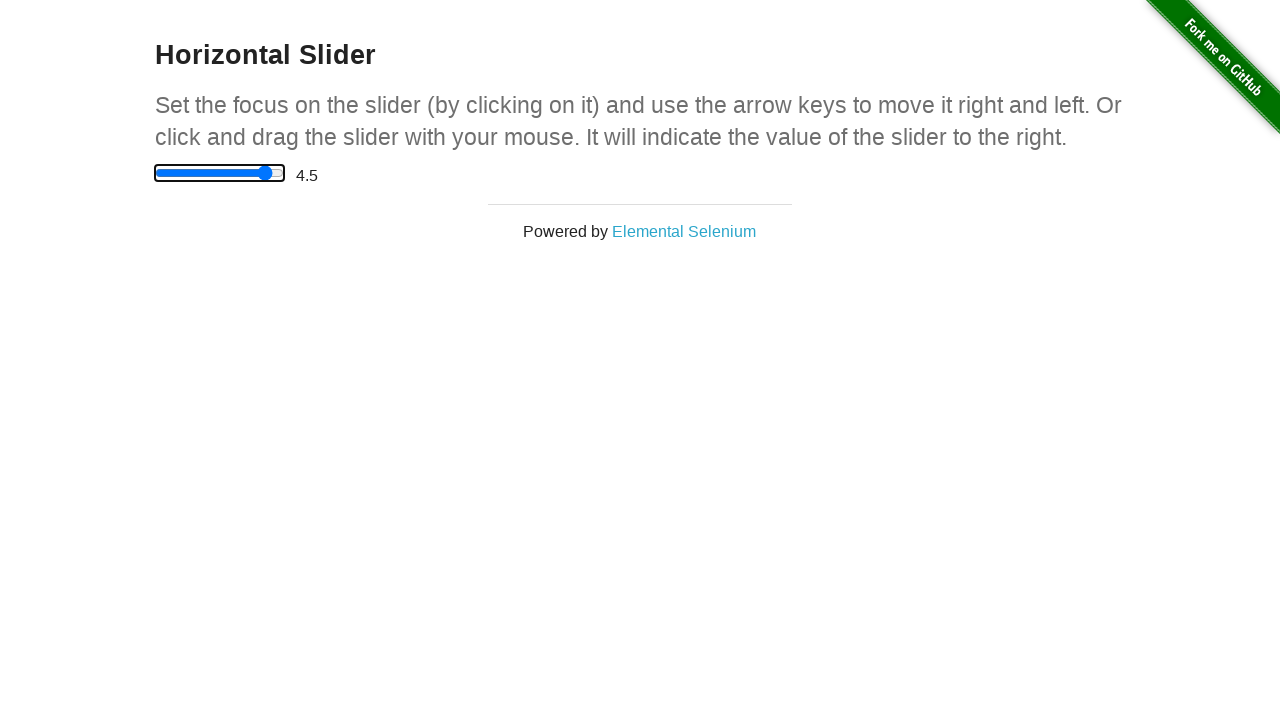

Verified slider value is 4.5
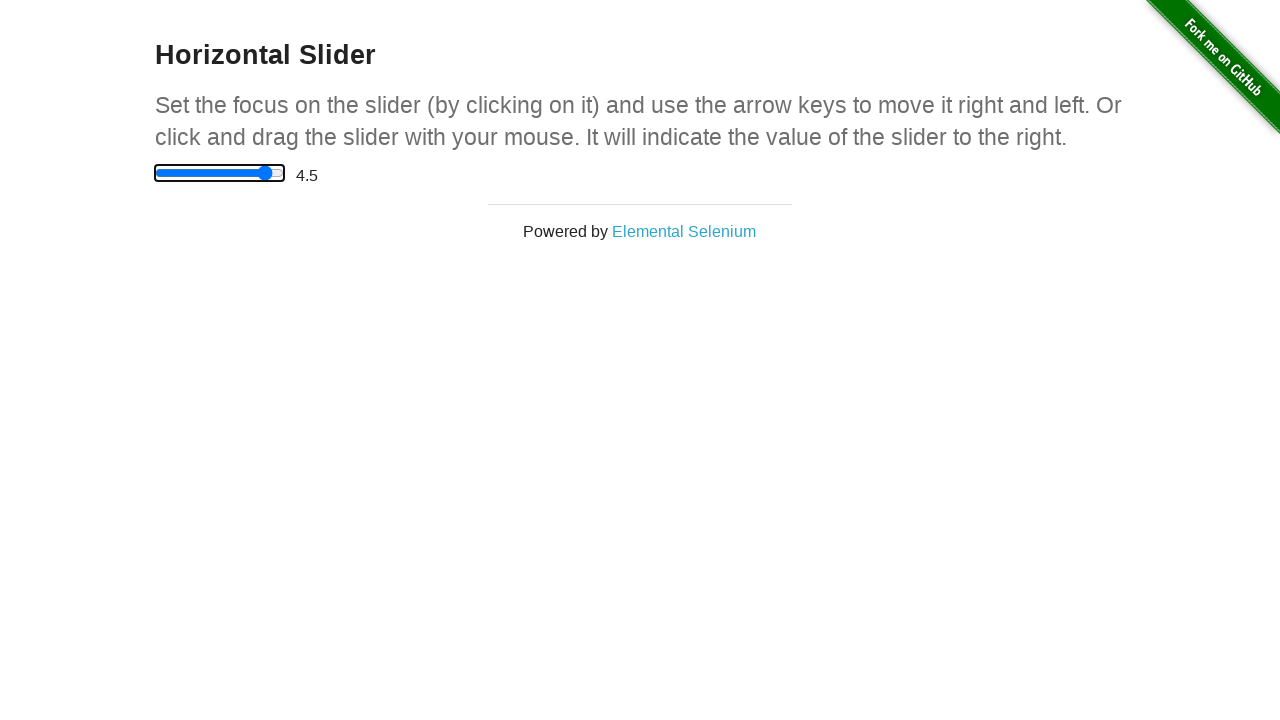

Pressed ArrowRight on slider (iteration 10/10) on input[type='range']
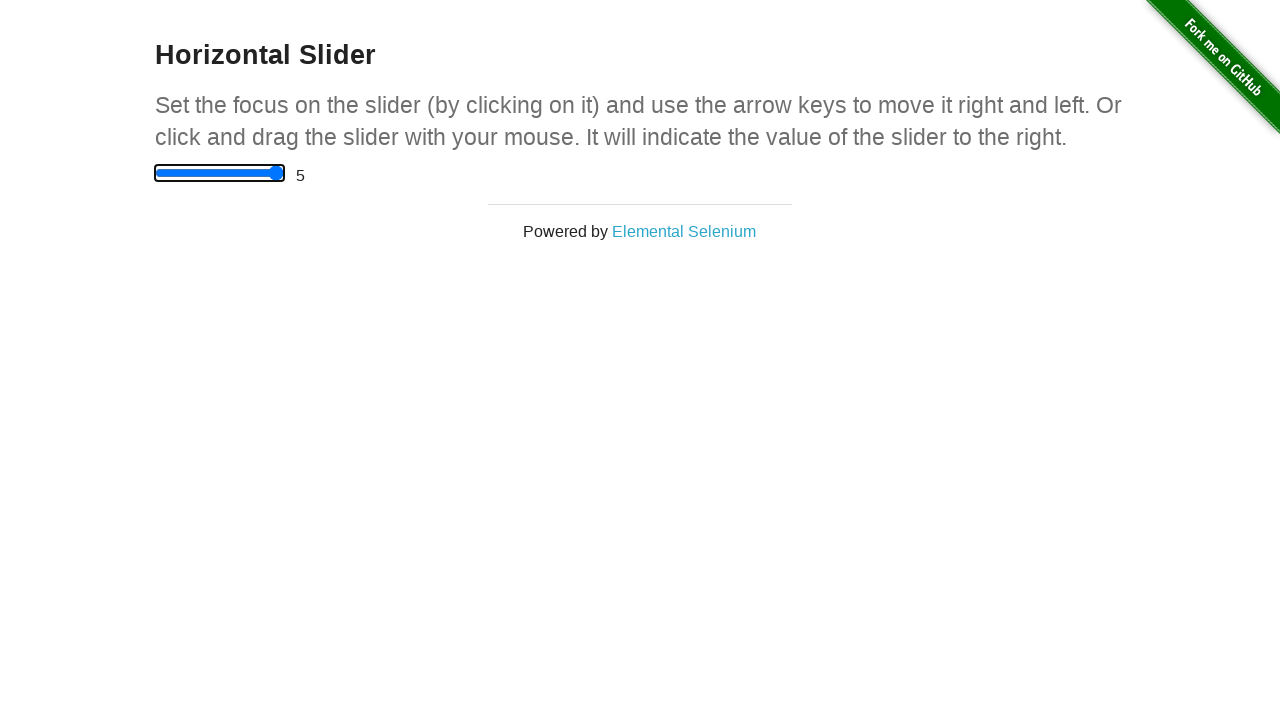

Waited for slider value to update
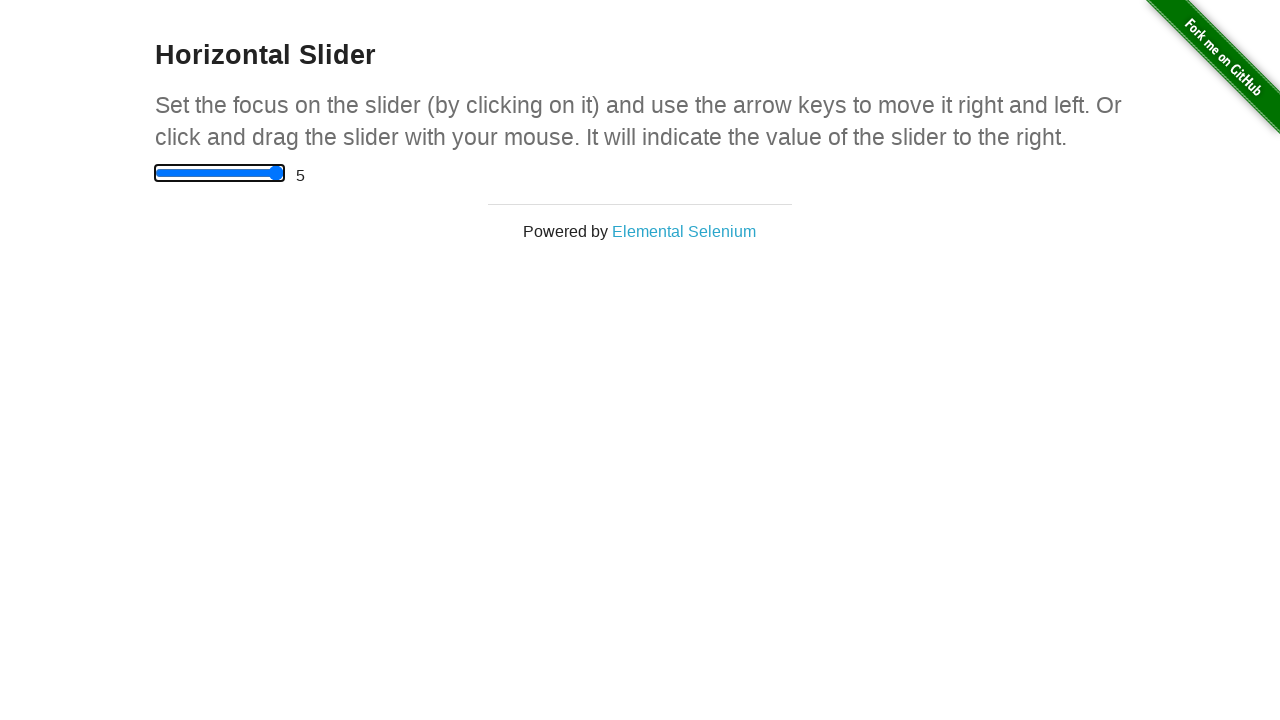

Verified slider value is 5.0
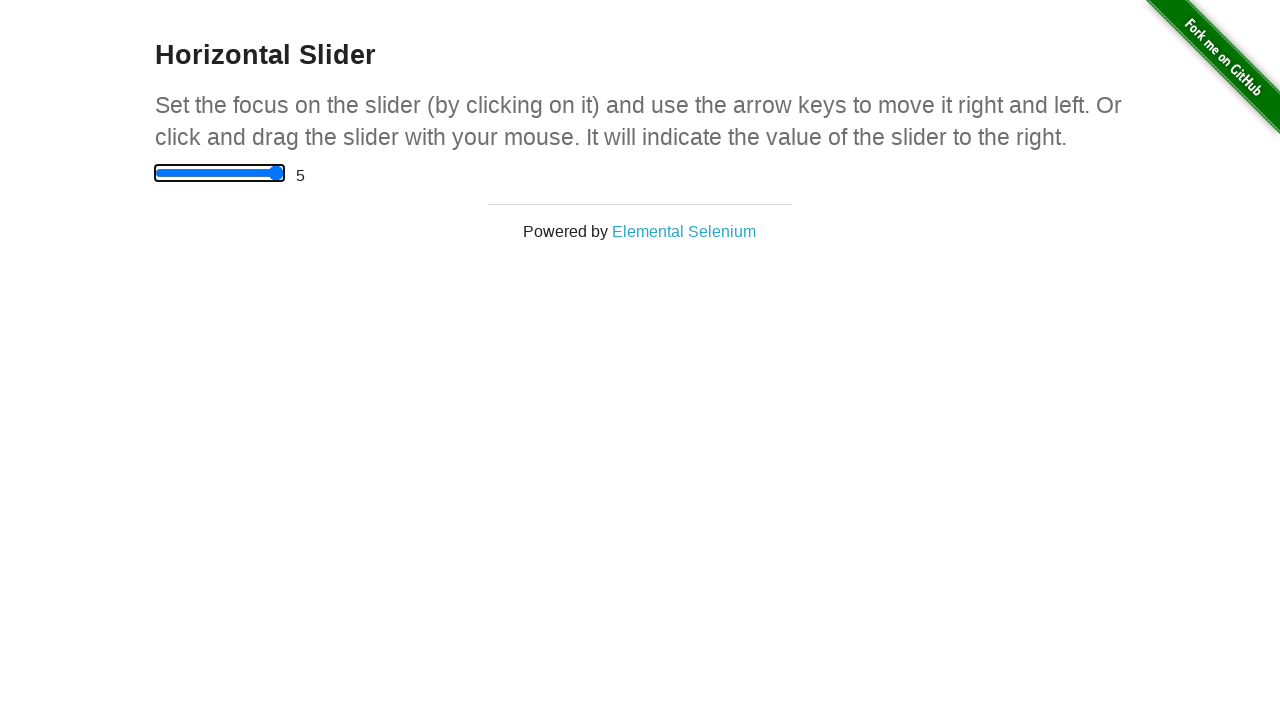

Verified slider value before moving left (iteration 1/11)
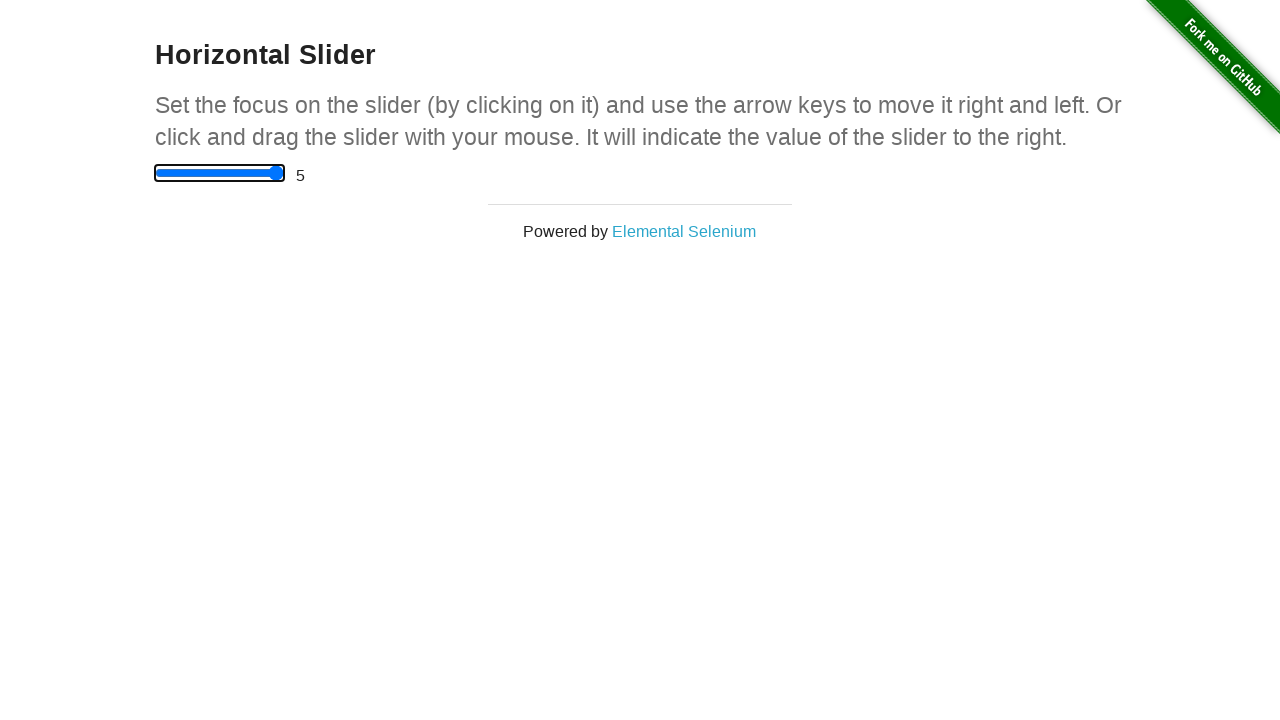

Pressed ArrowLeft on slider (iteration 1/11) on input[type='range']
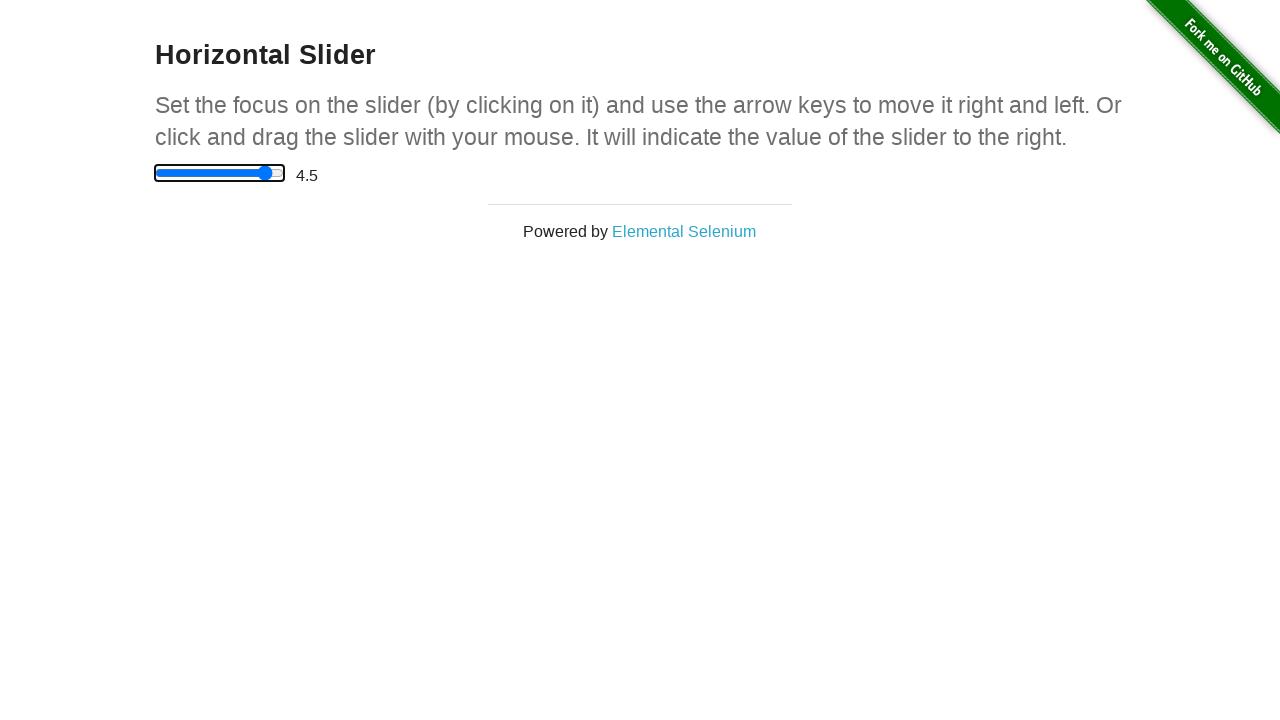

Waited for slider value to update
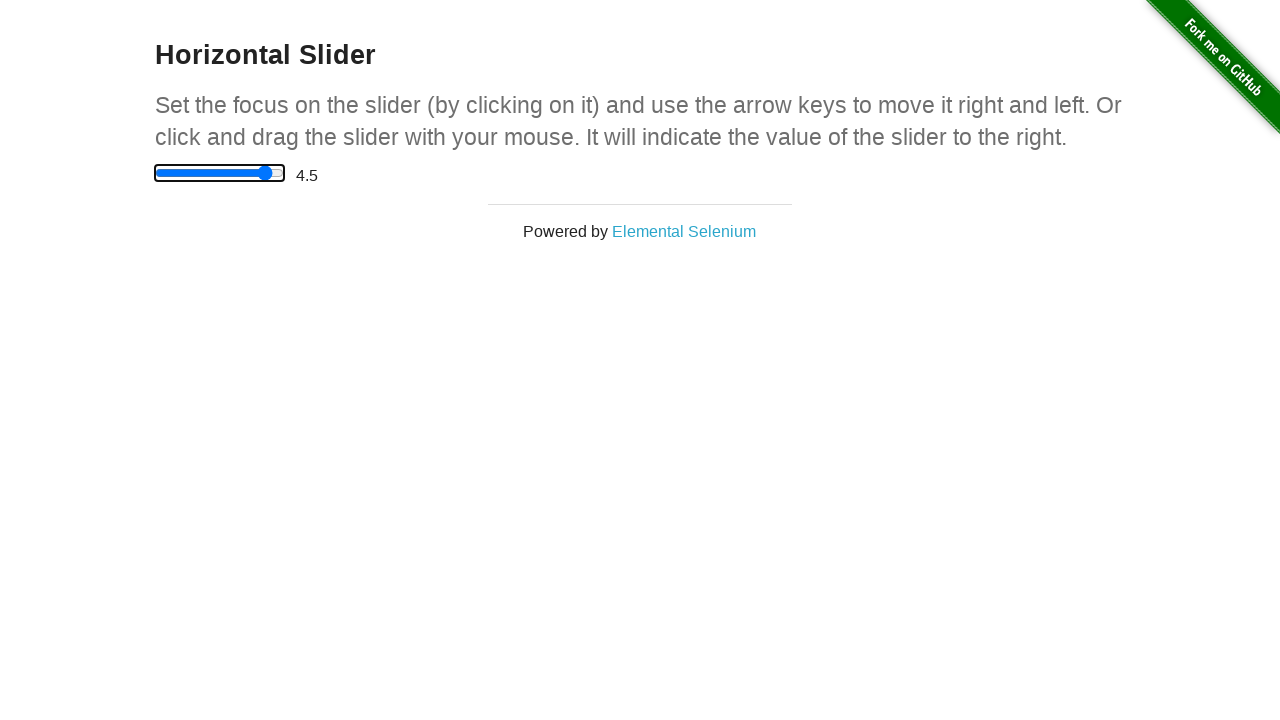

Verified slider value before moving left (iteration 2/11)
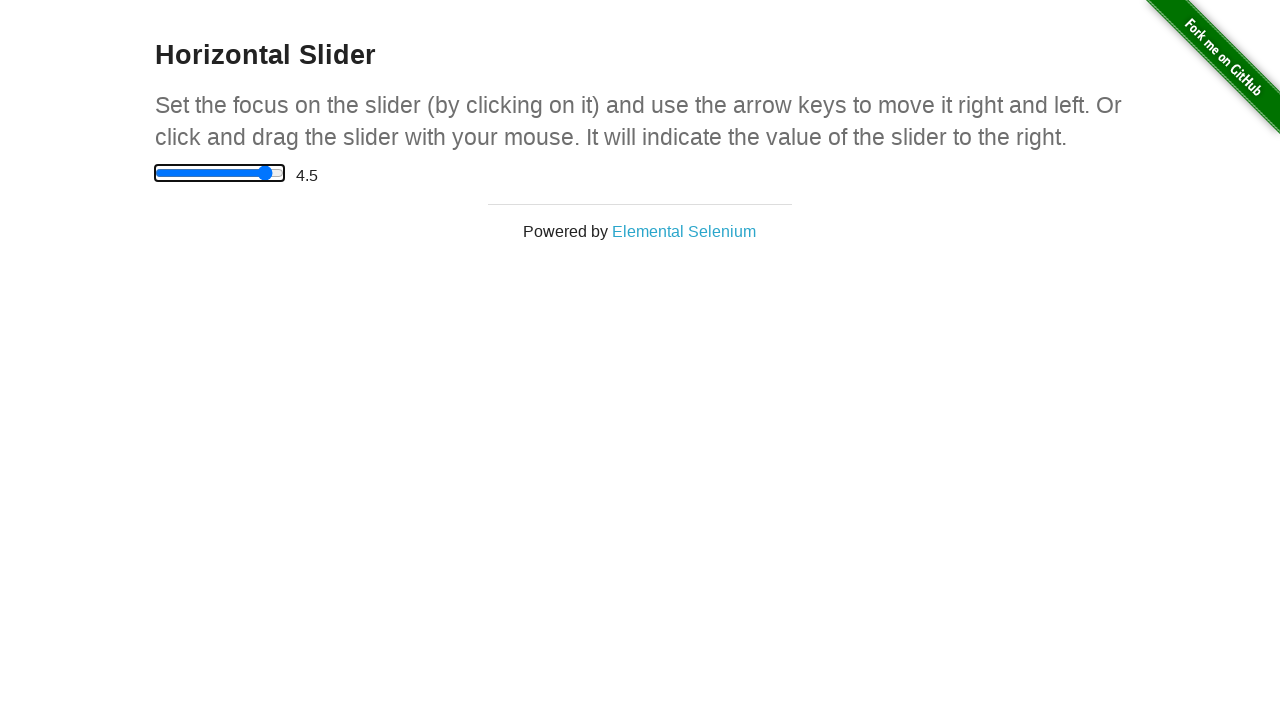

Pressed ArrowLeft on slider (iteration 2/11) on input[type='range']
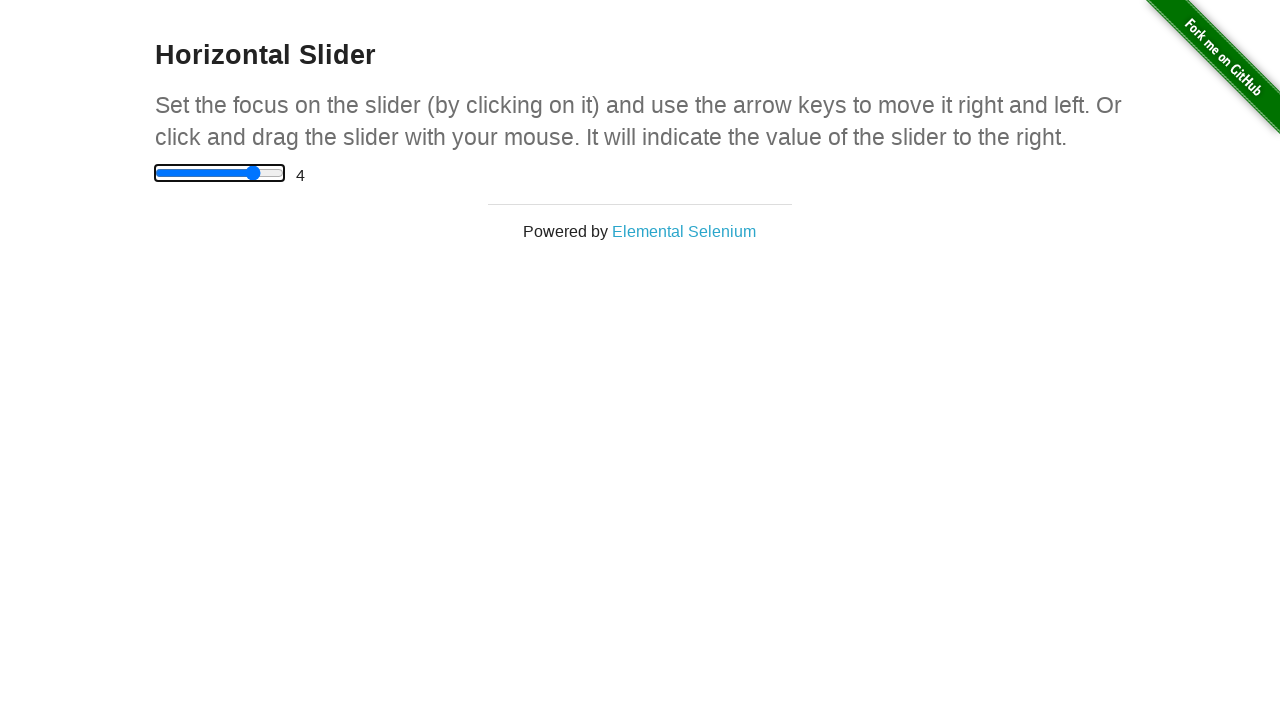

Waited for slider value to update
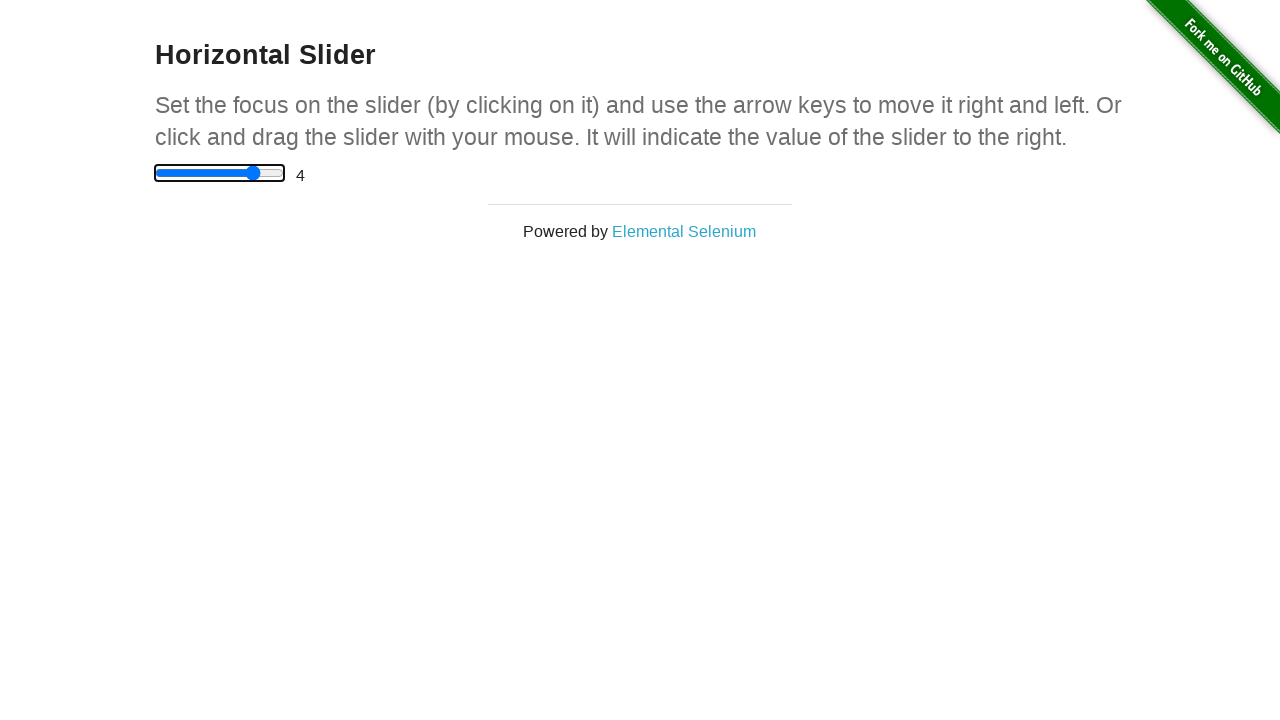

Verified slider value before moving left (iteration 3/11)
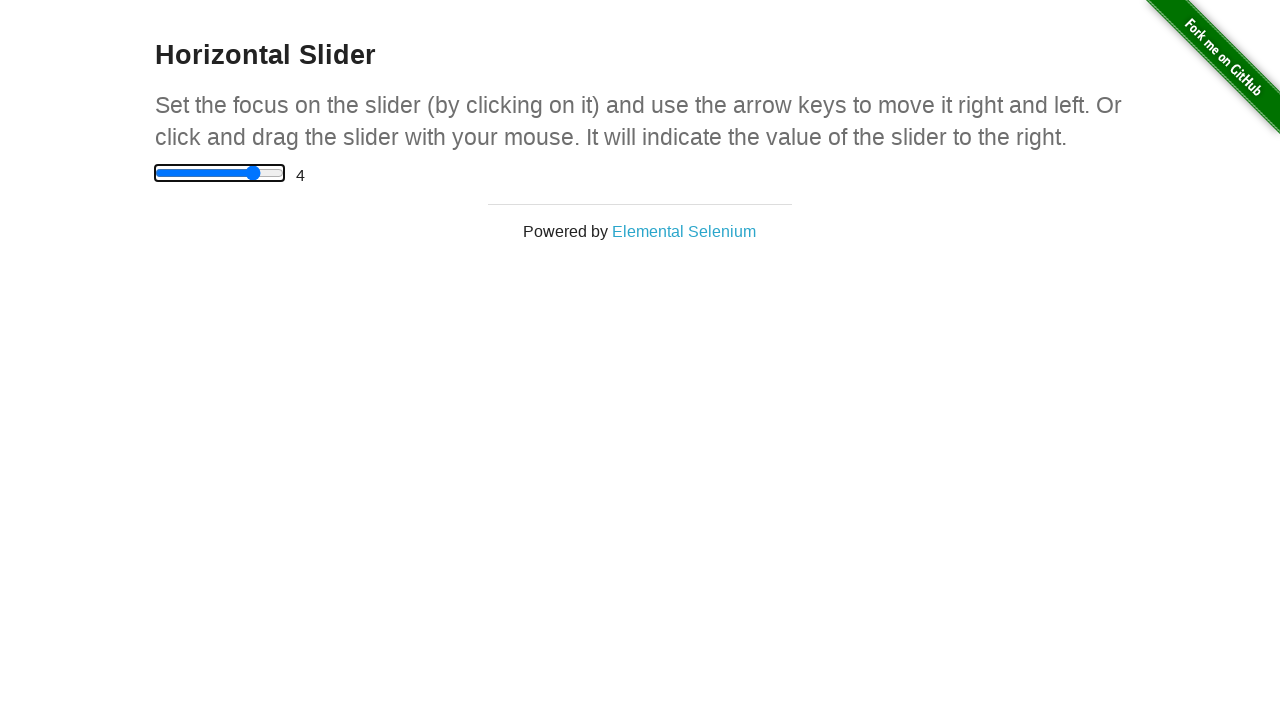

Pressed ArrowLeft on slider (iteration 3/11) on input[type='range']
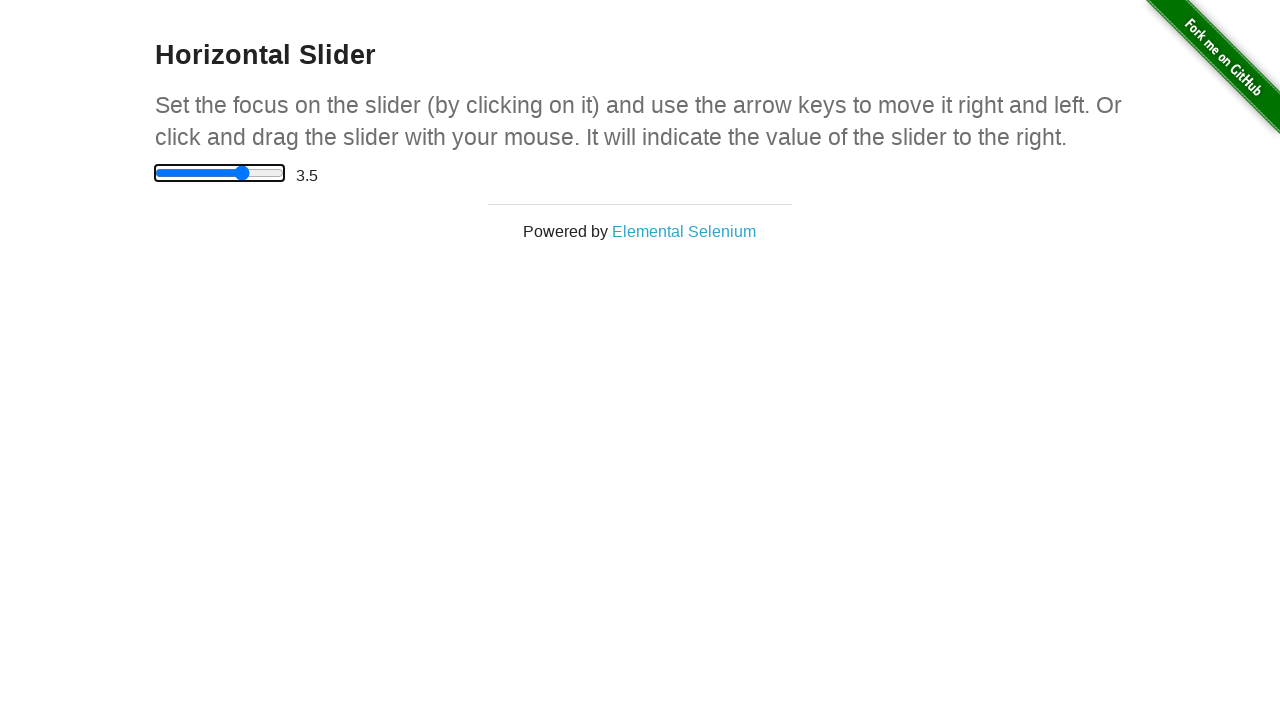

Waited for slider value to update
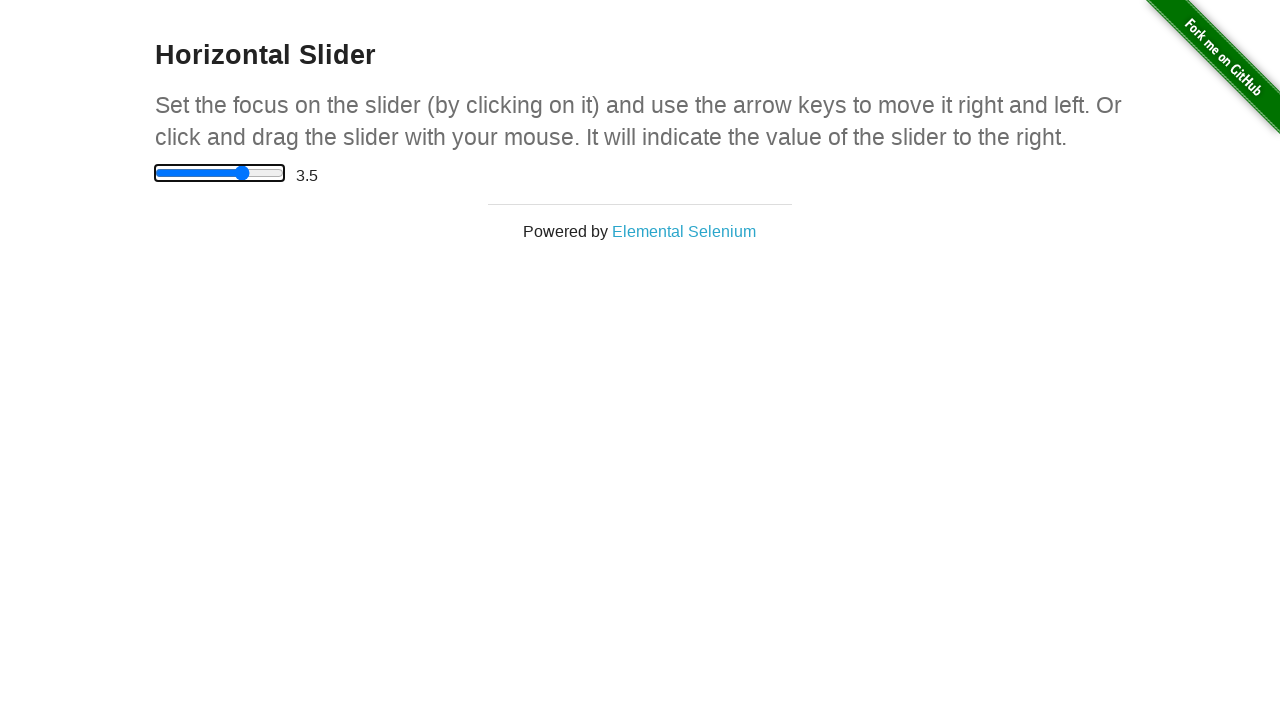

Verified slider value before moving left (iteration 4/11)
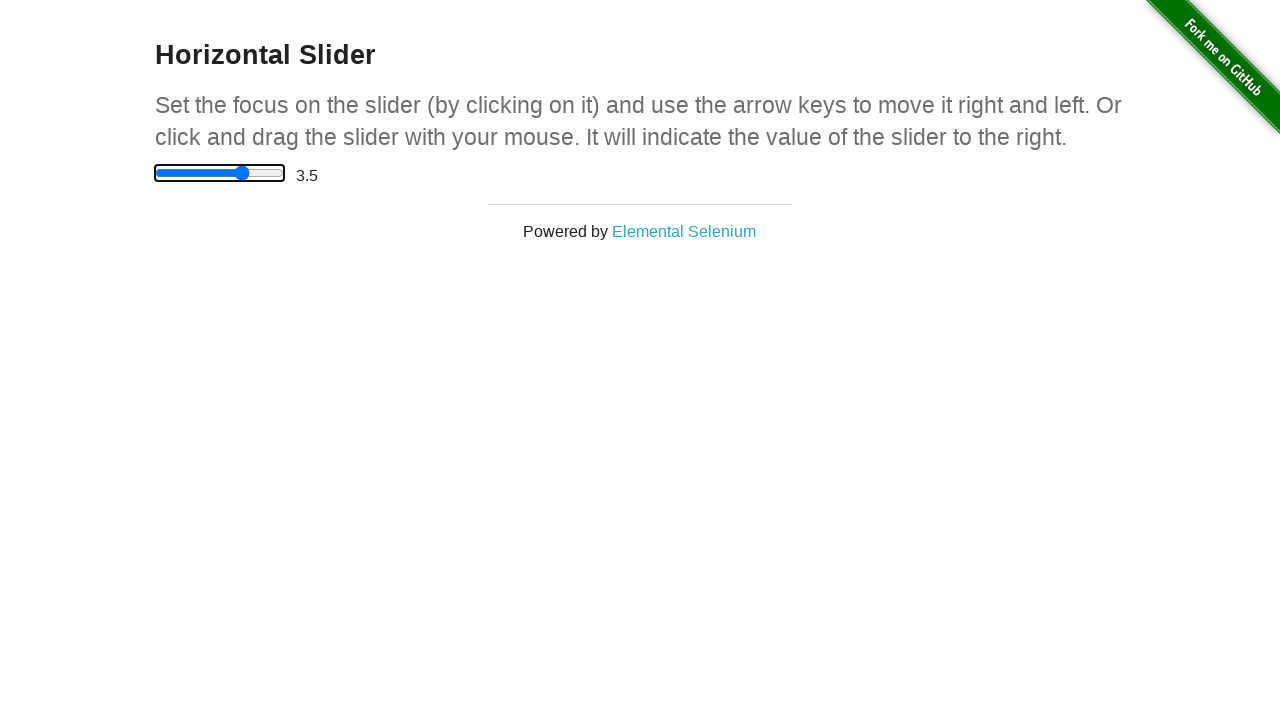

Pressed ArrowLeft on slider (iteration 4/11) on input[type='range']
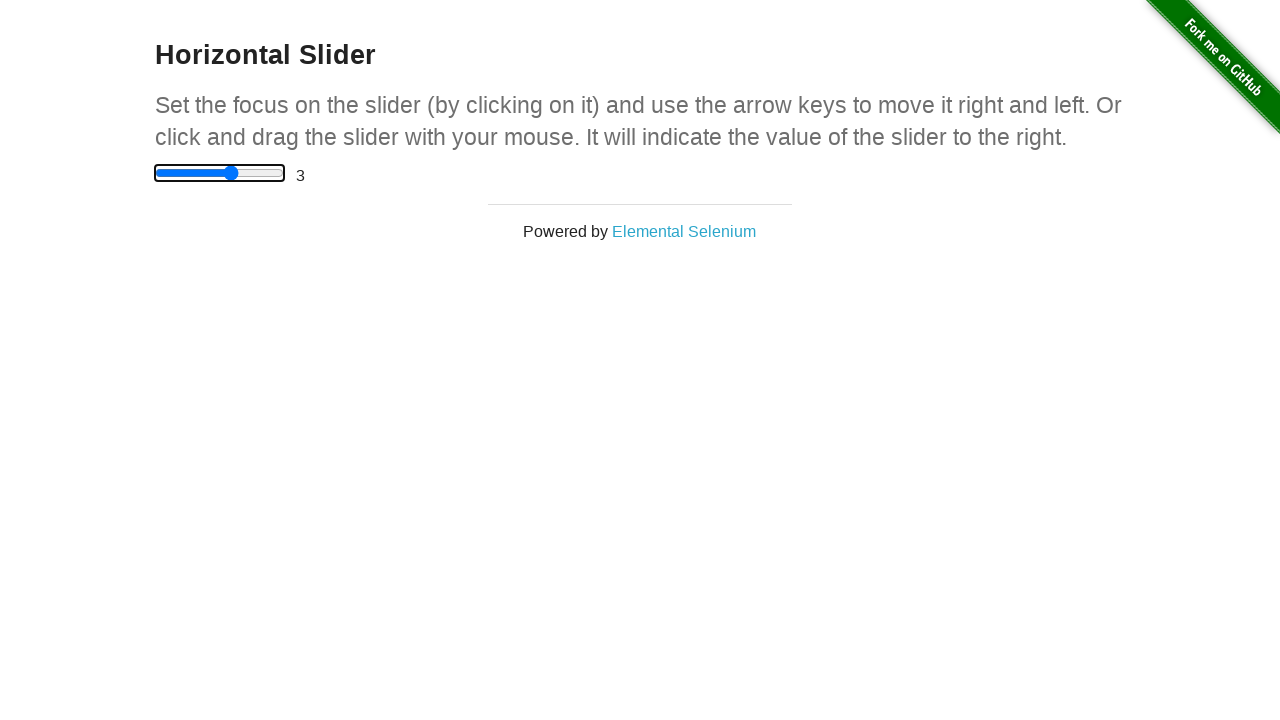

Waited for slider value to update
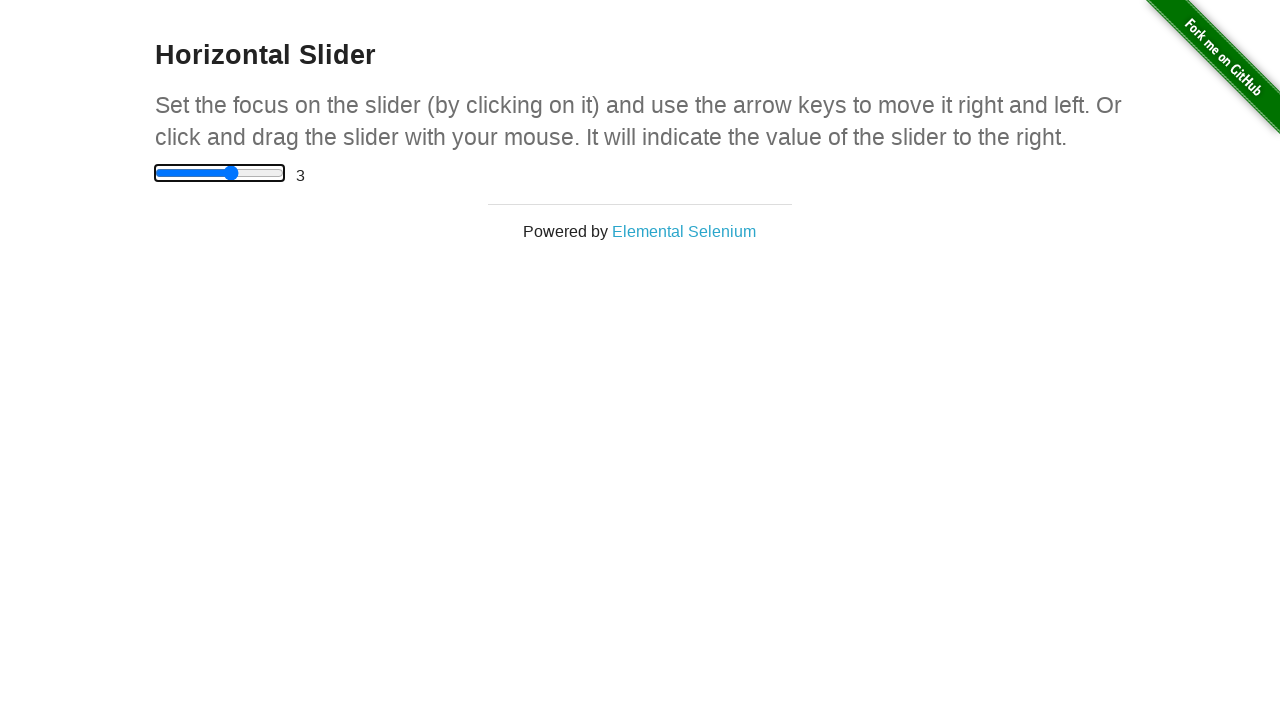

Verified slider value before moving left (iteration 5/11)
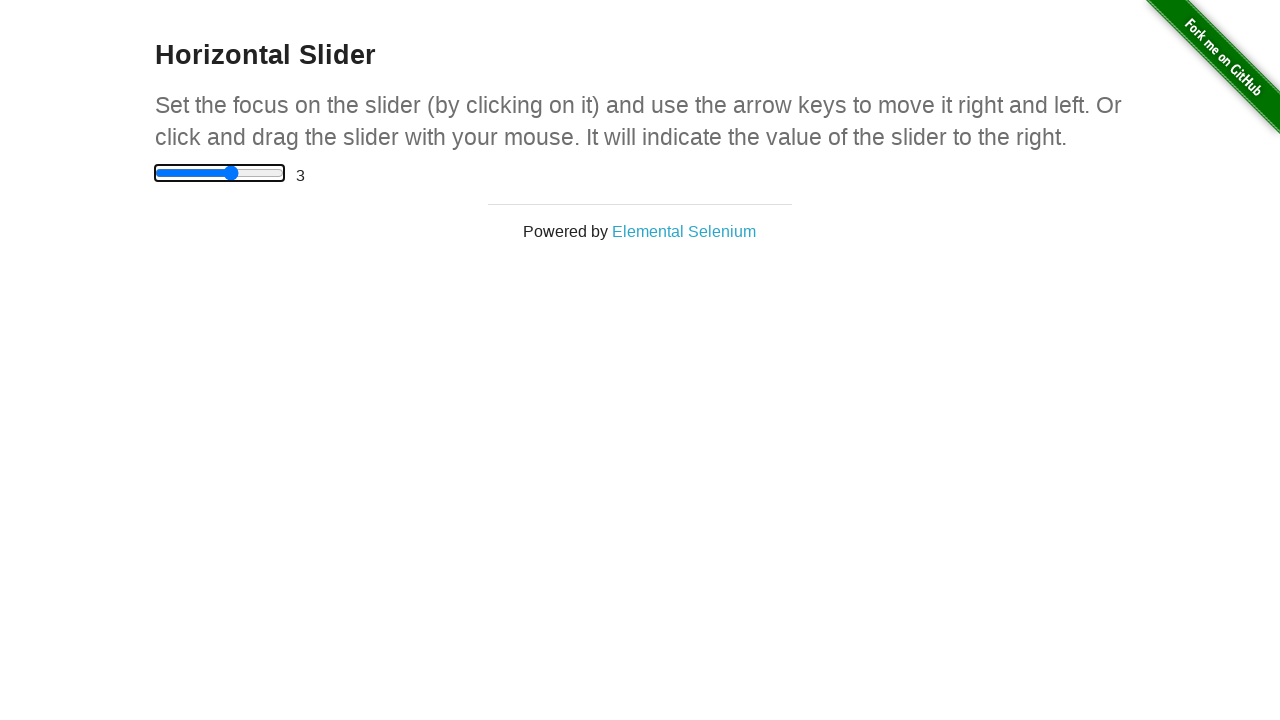

Pressed ArrowLeft on slider (iteration 5/11) on input[type='range']
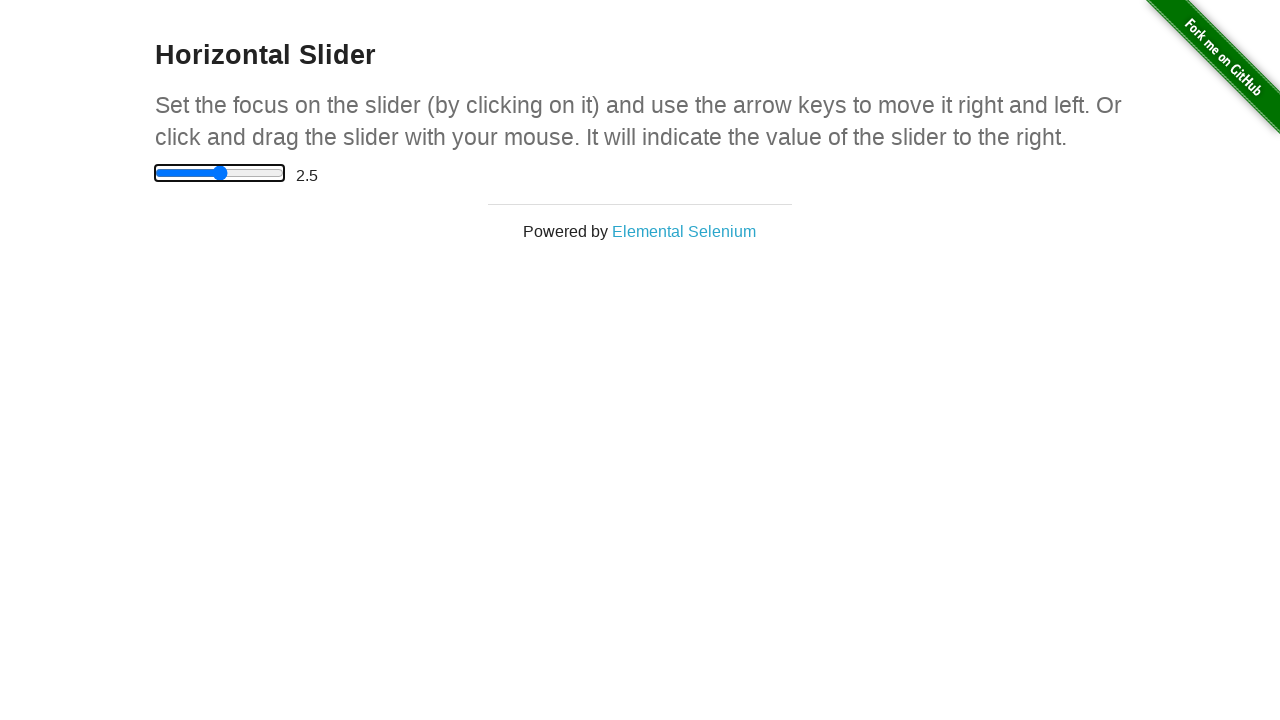

Waited for slider value to update
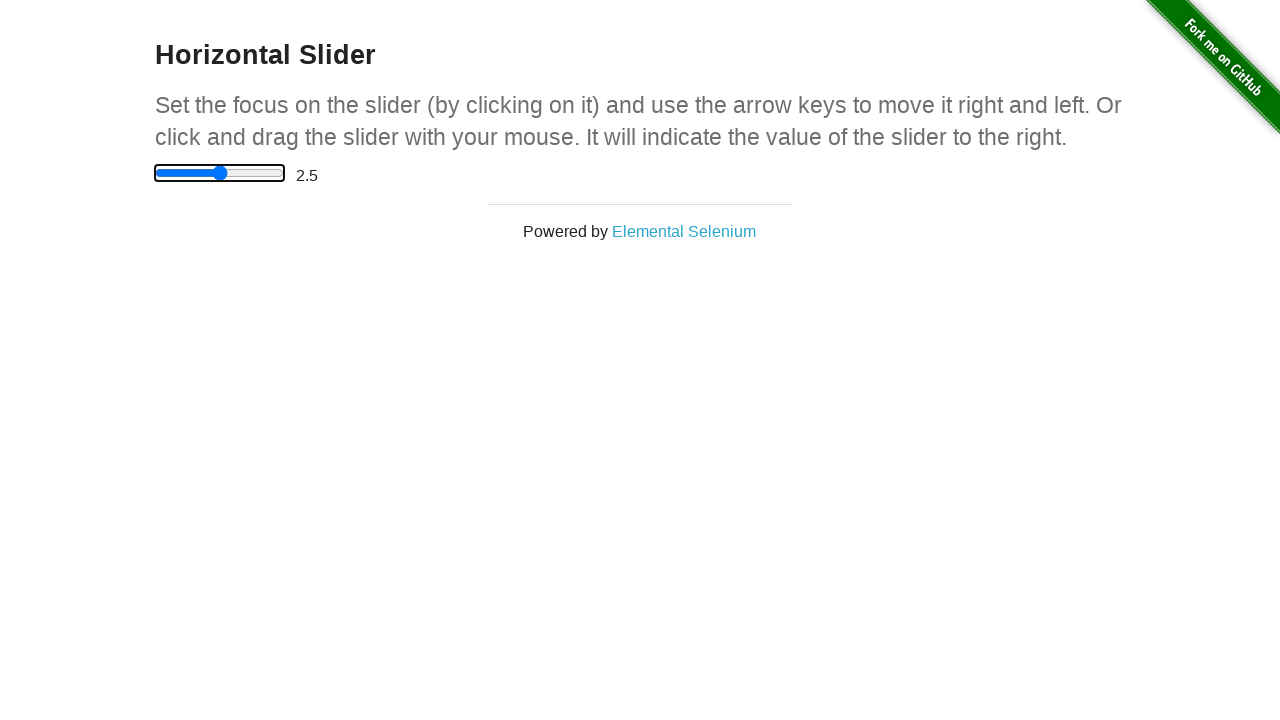

Verified slider value before moving left (iteration 6/11)
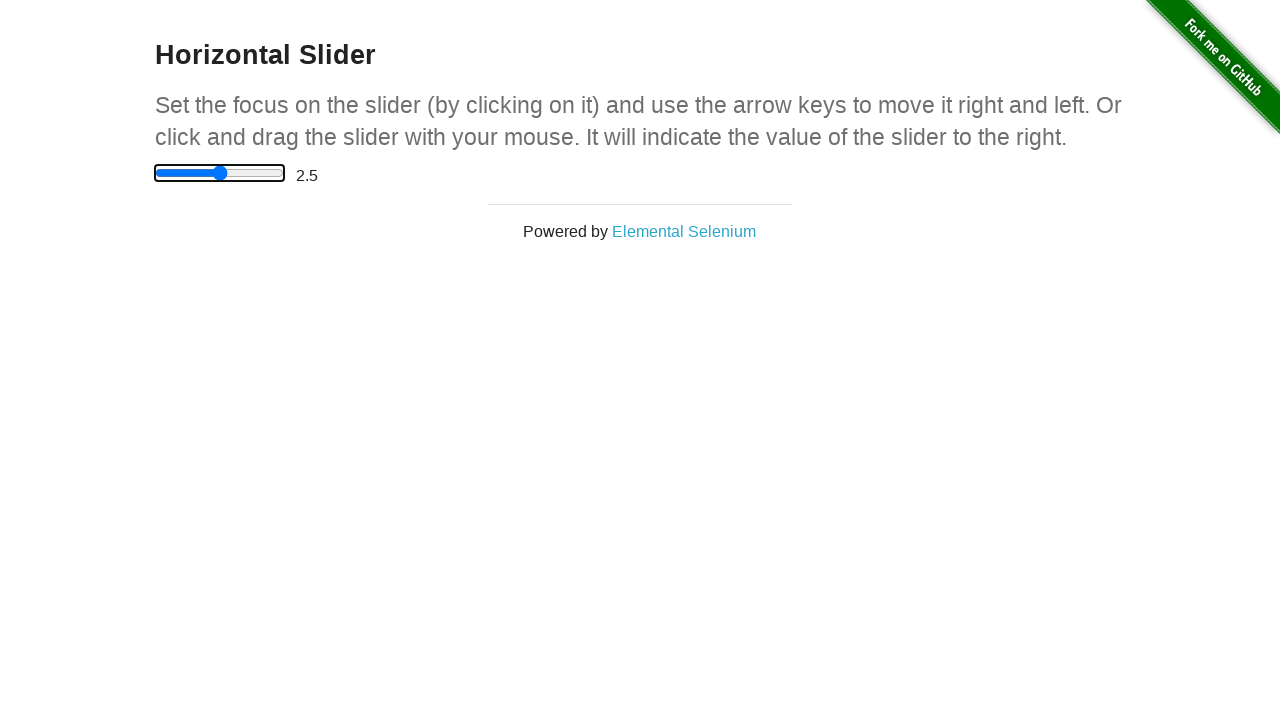

Pressed ArrowLeft on slider (iteration 6/11) on input[type='range']
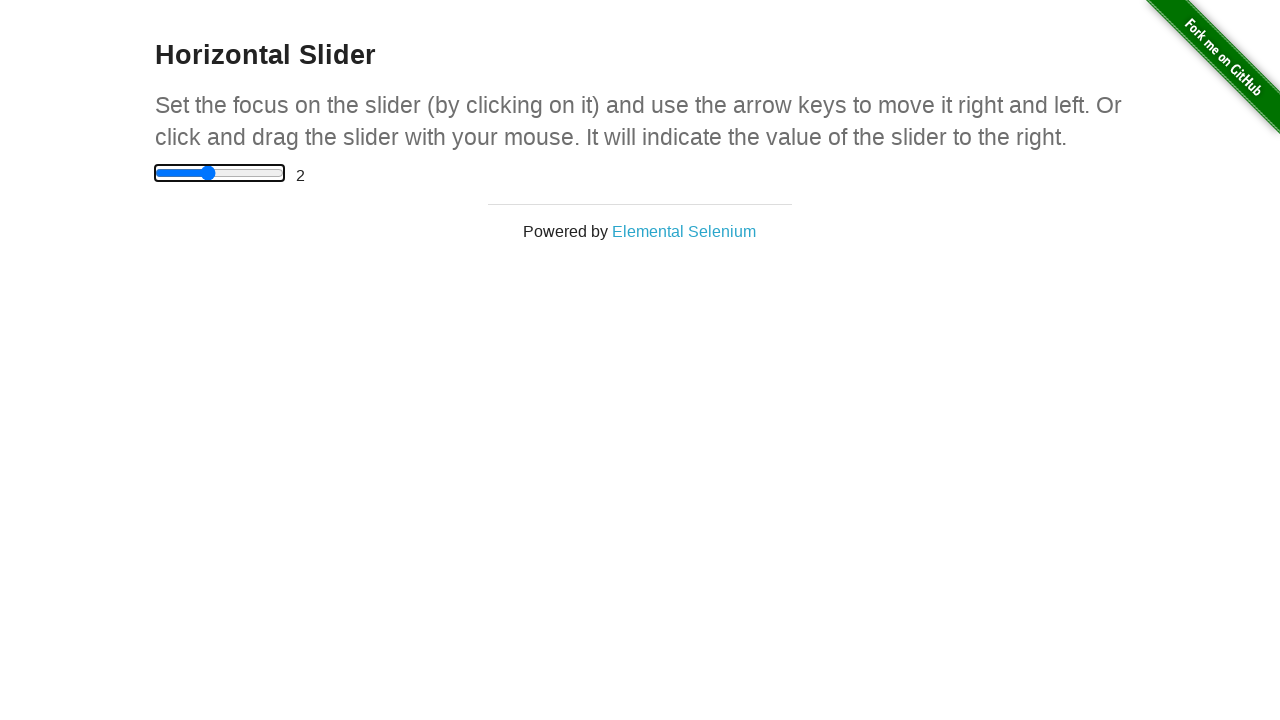

Waited for slider value to update
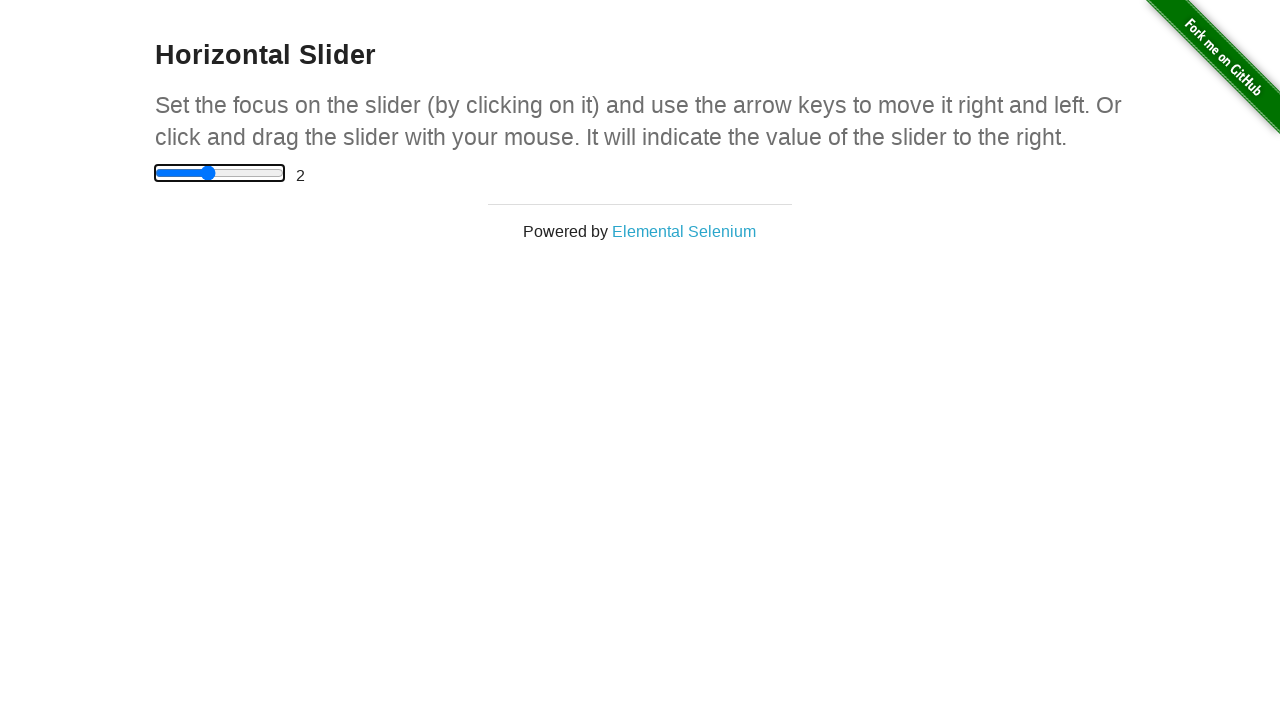

Verified slider value before moving left (iteration 7/11)
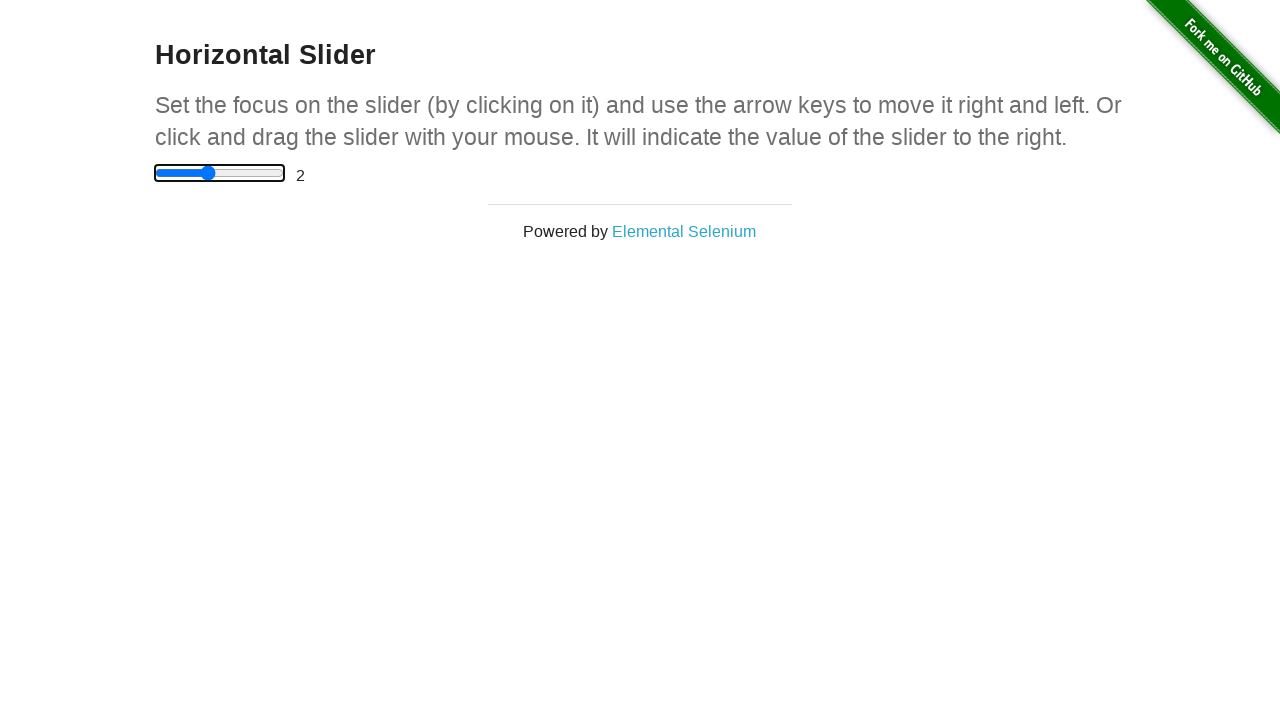

Pressed ArrowLeft on slider (iteration 7/11) on input[type='range']
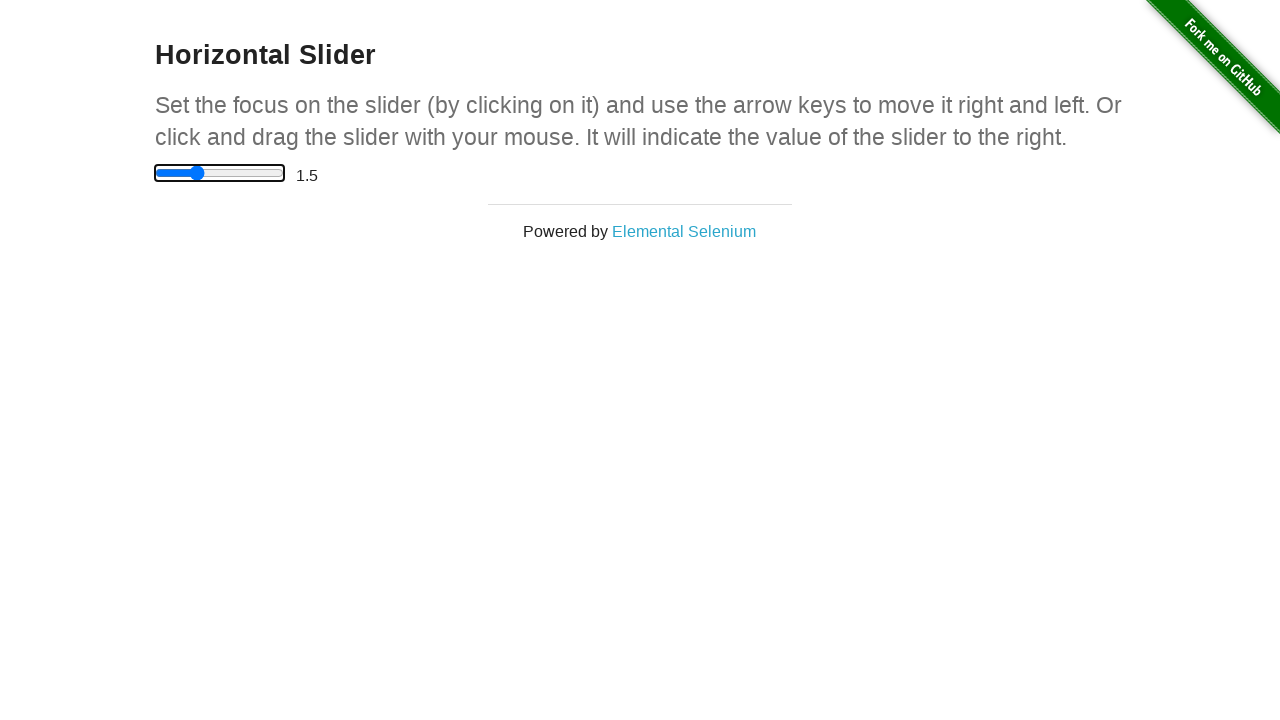

Waited for slider value to update
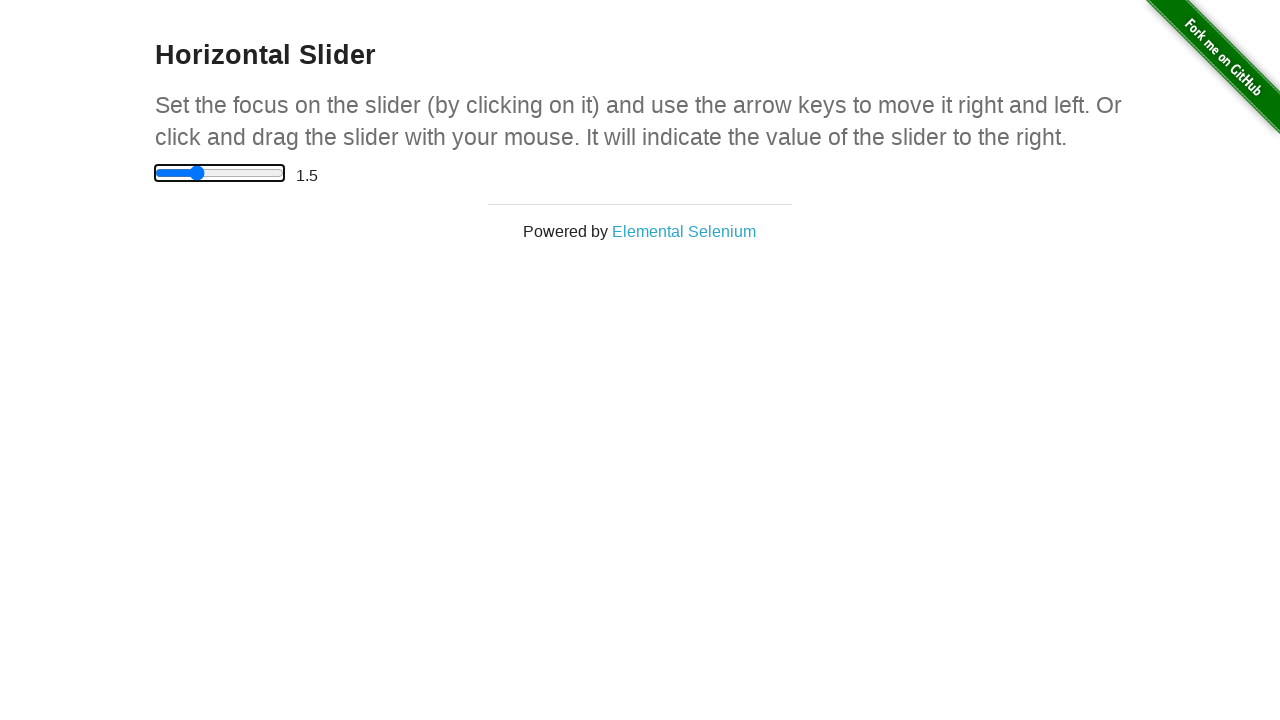

Verified slider value before moving left (iteration 8/11)
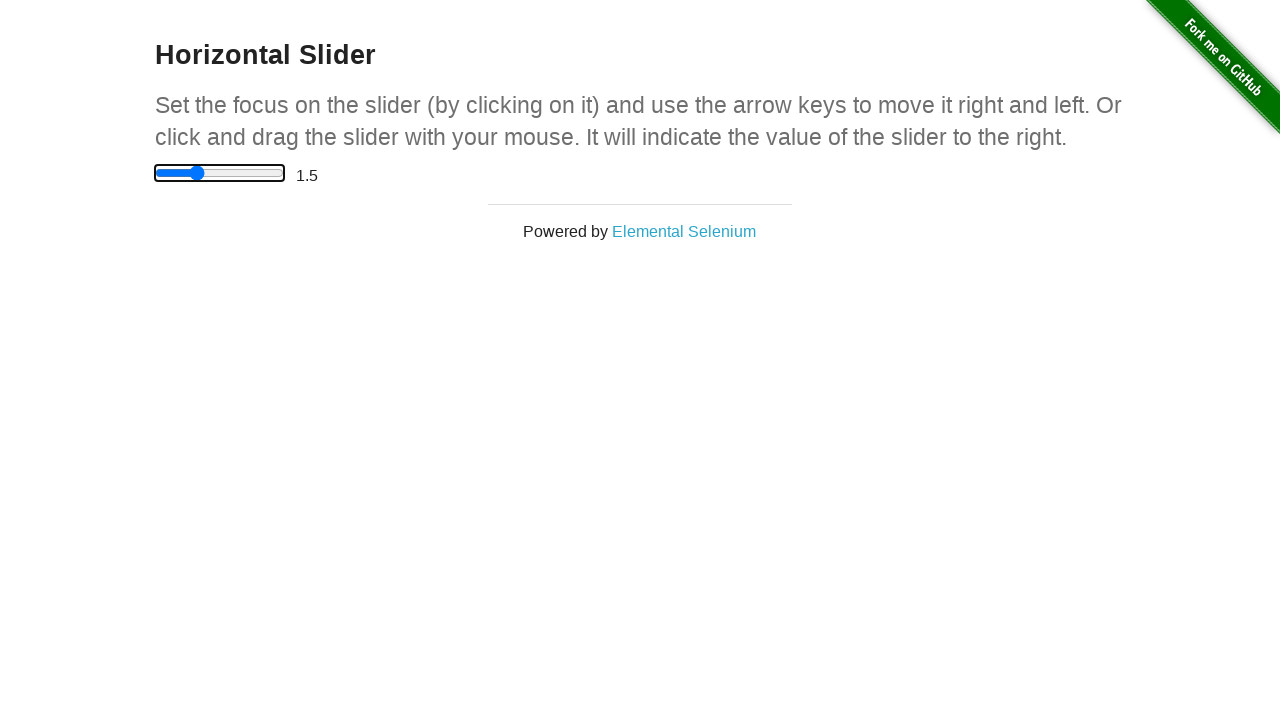

Pressed ArrowLeft on slider (iteration 8/11) on input[type='range']
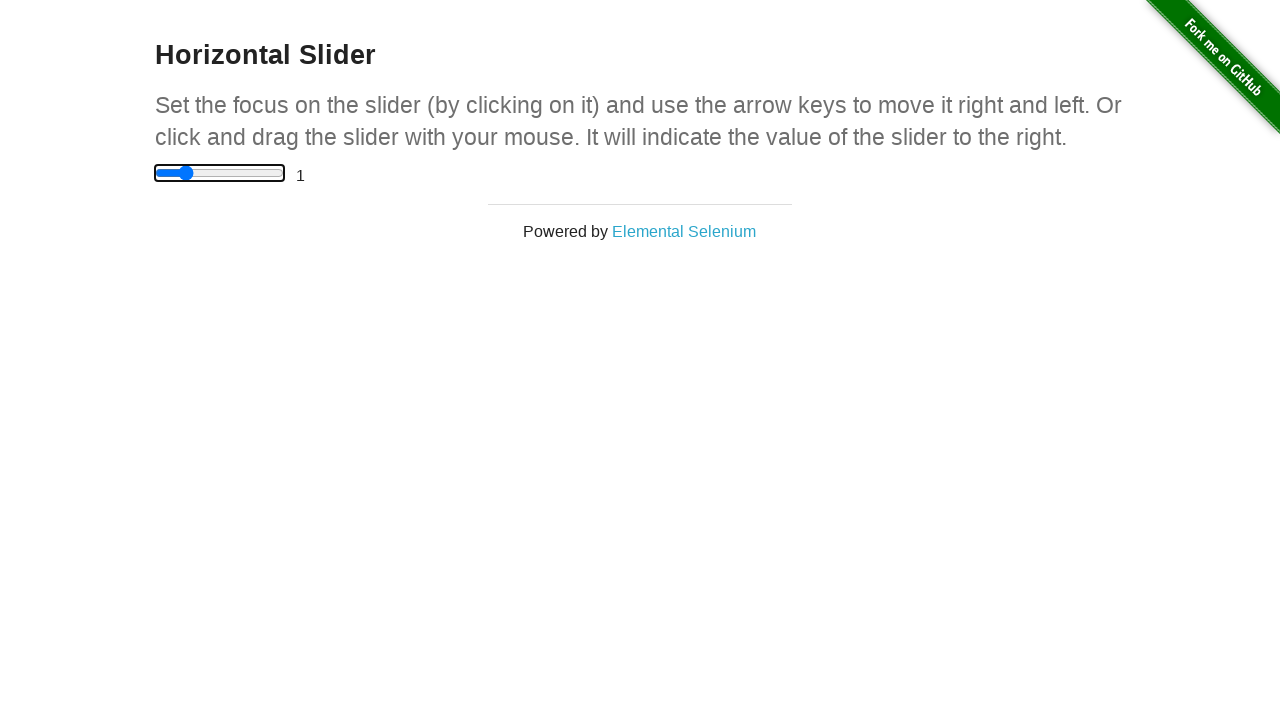

Waited for slider value to update
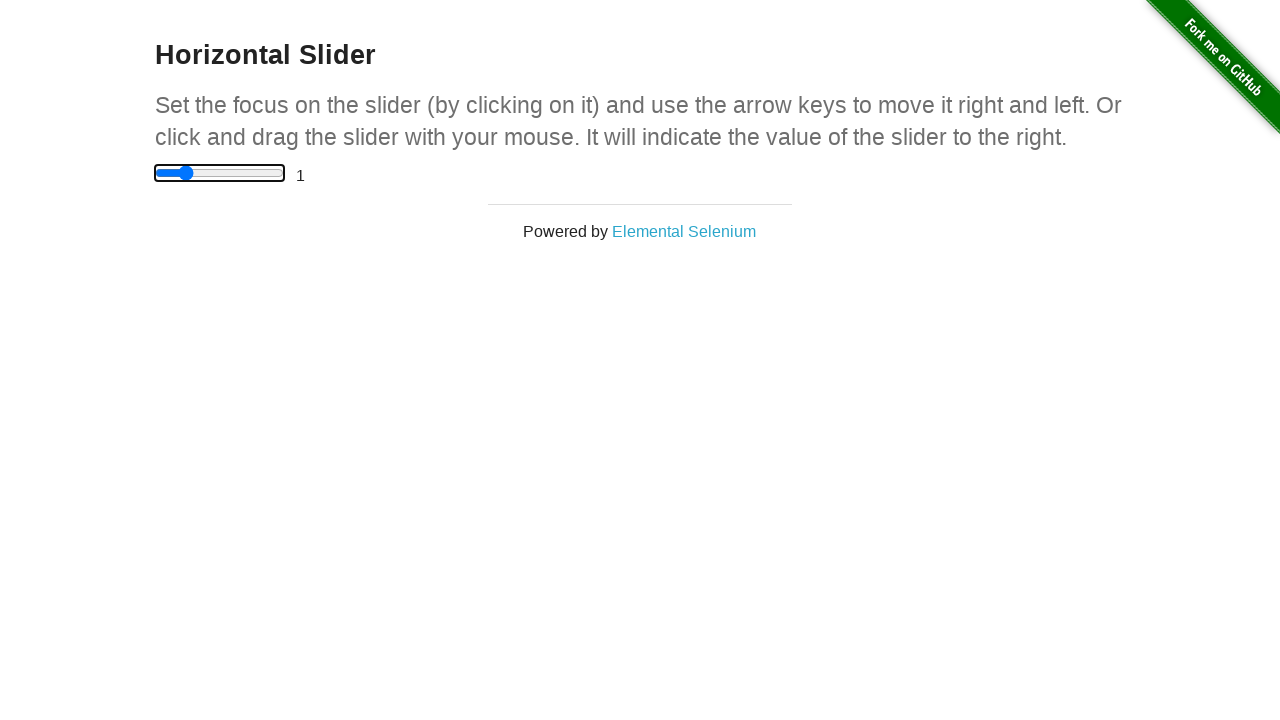

Verified slider value before moving left (iteration 9/11)
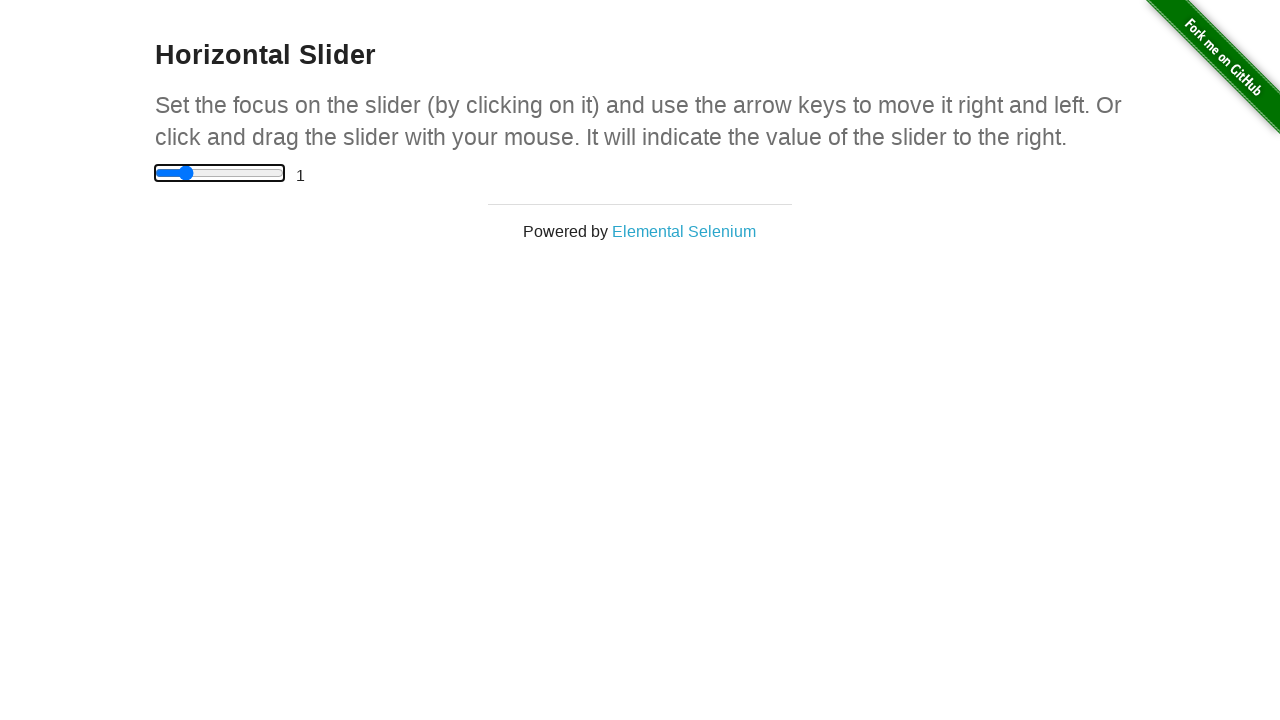

Pressed ArrowLeft on slider (iteration 9/11) on input[type='range']
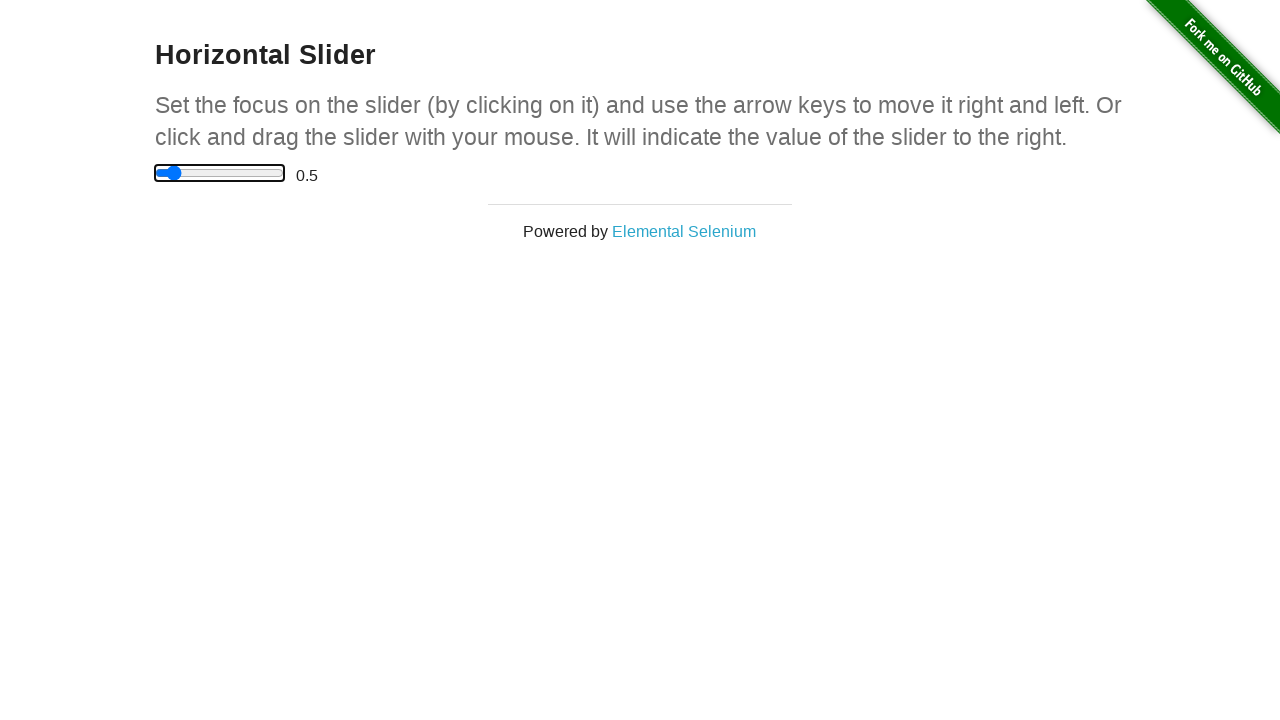

Waited for slider value to update
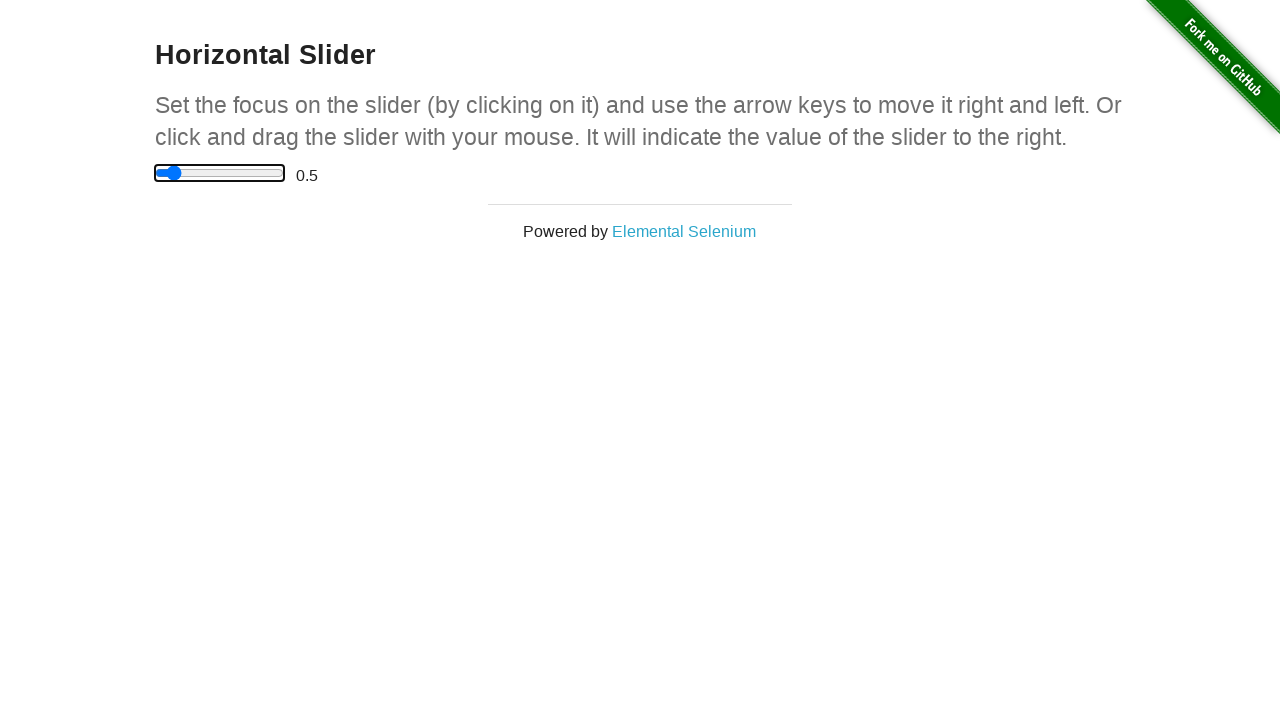

Verified slider value before moving left (iteration 10/11)
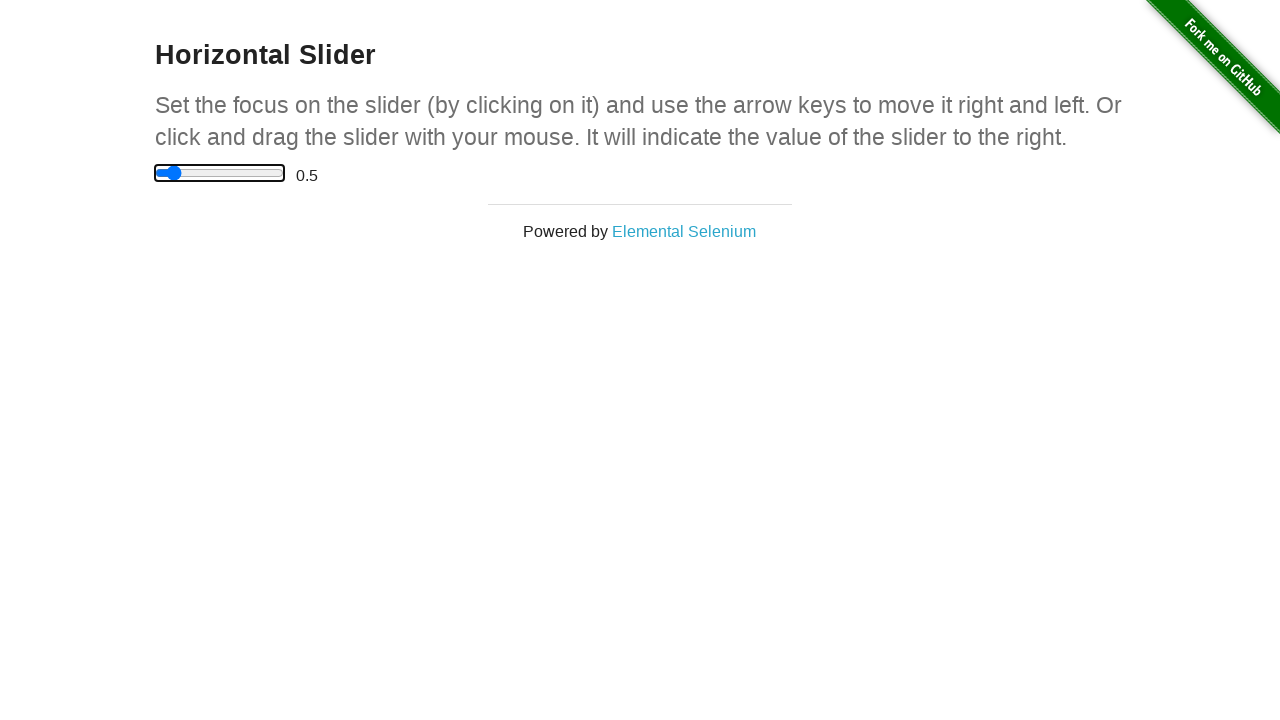

Pressed ArrowLeft on slider (iteration 10/11) on input[type='range']
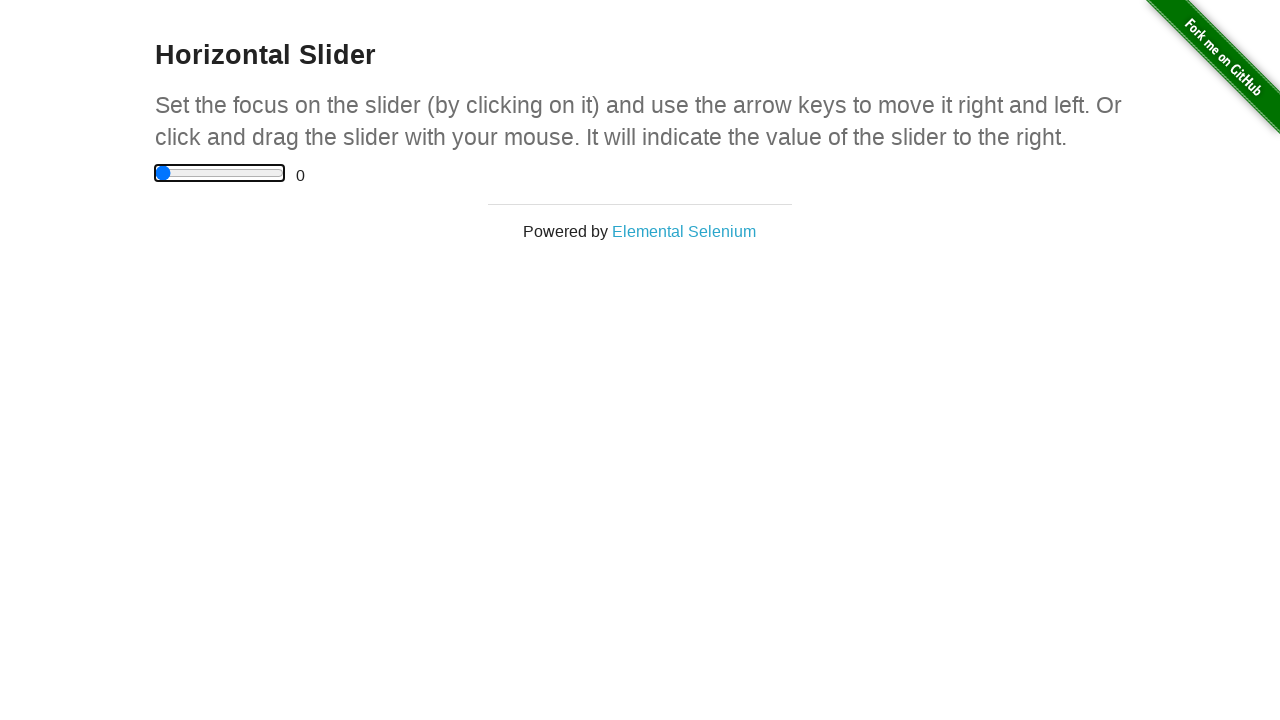

Waited for slider value to update
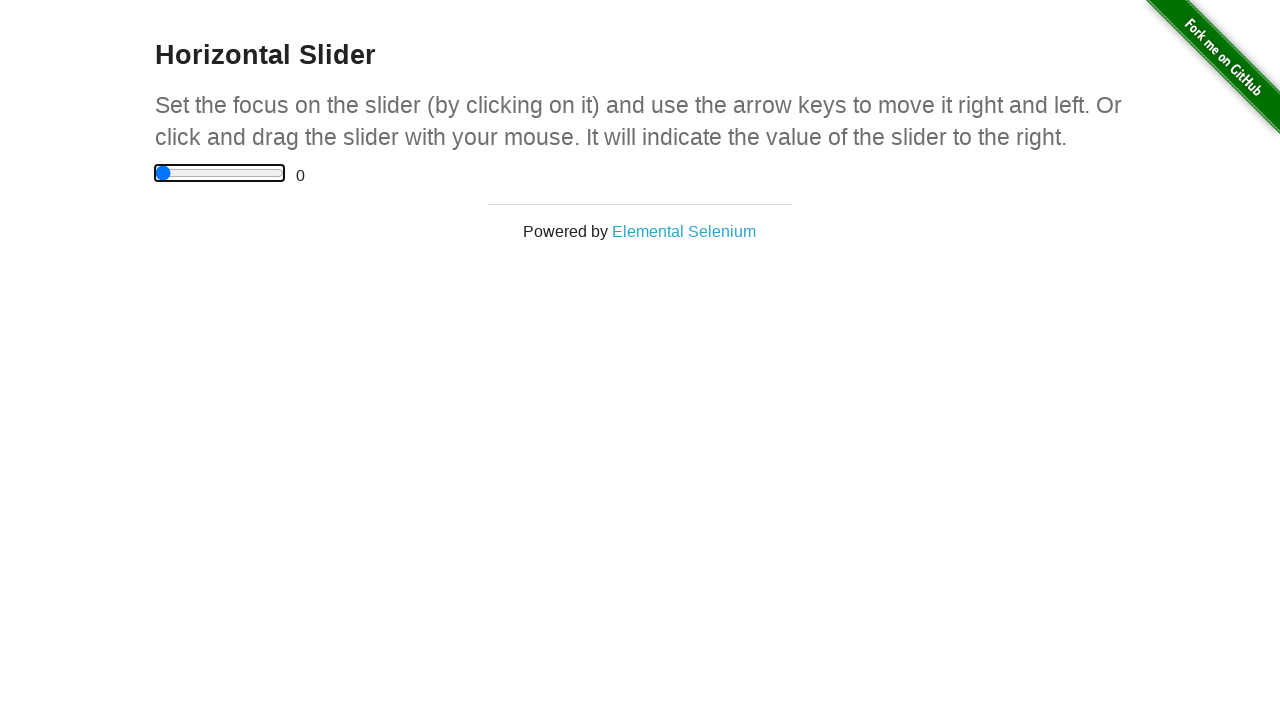

Verified slider value before moving left (iteration 11/11)
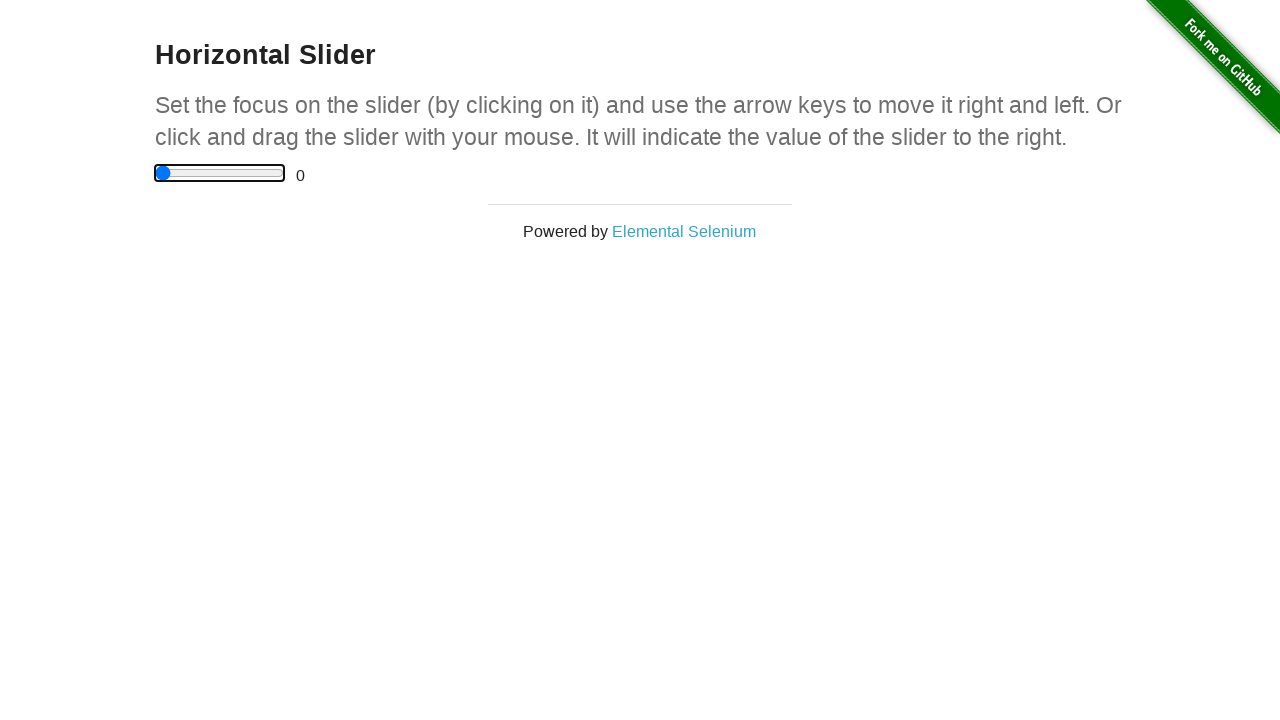

Pressed ArrowLeft on slider (iteration 11/11) on input[type='range']
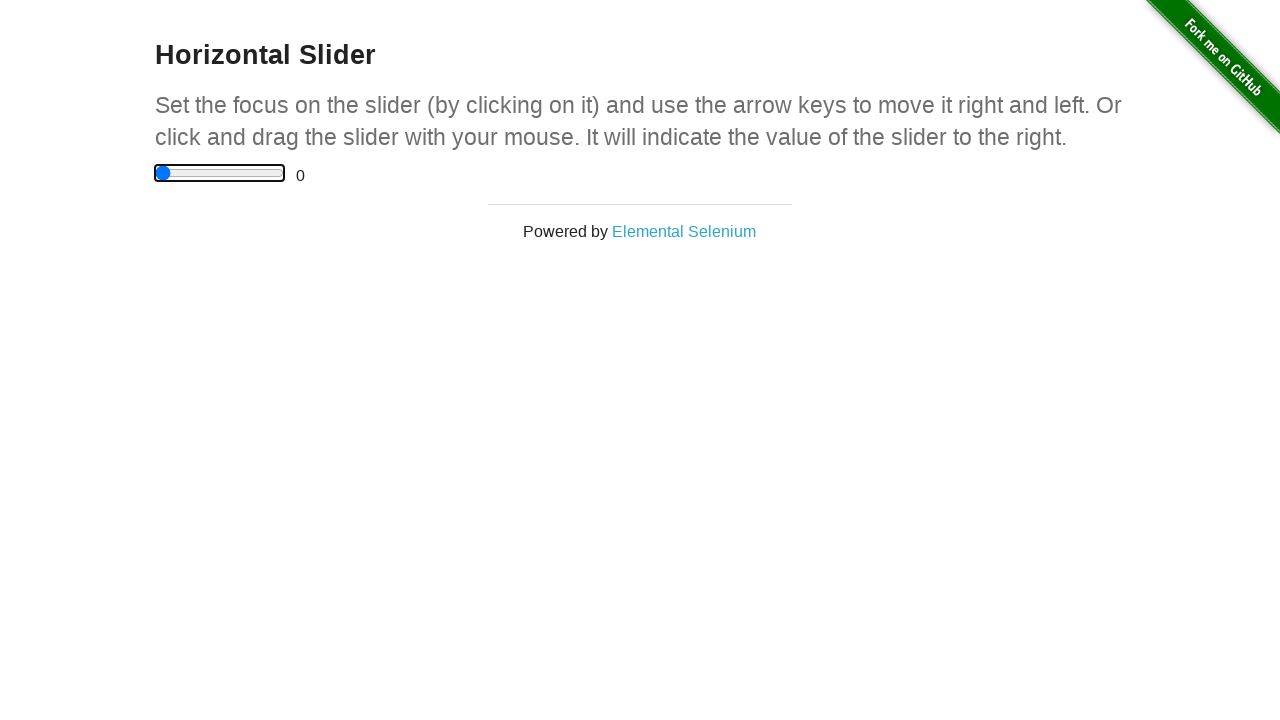

Waited for slider value to update
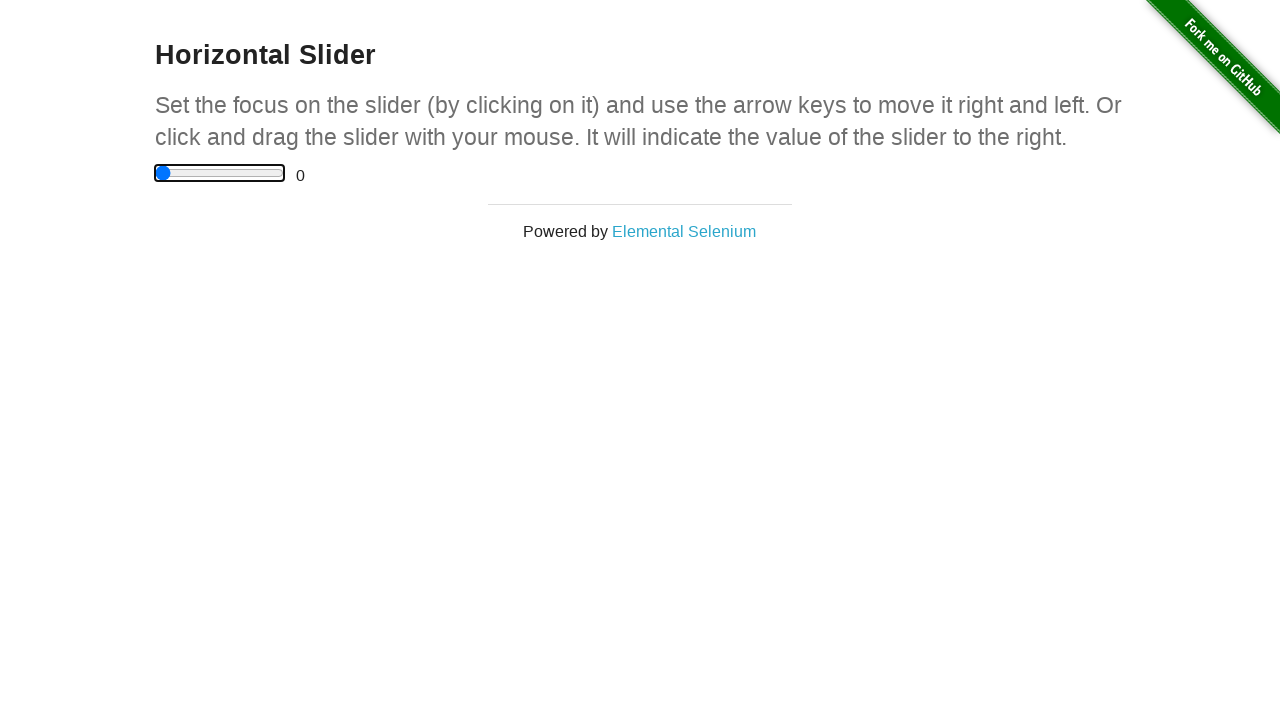

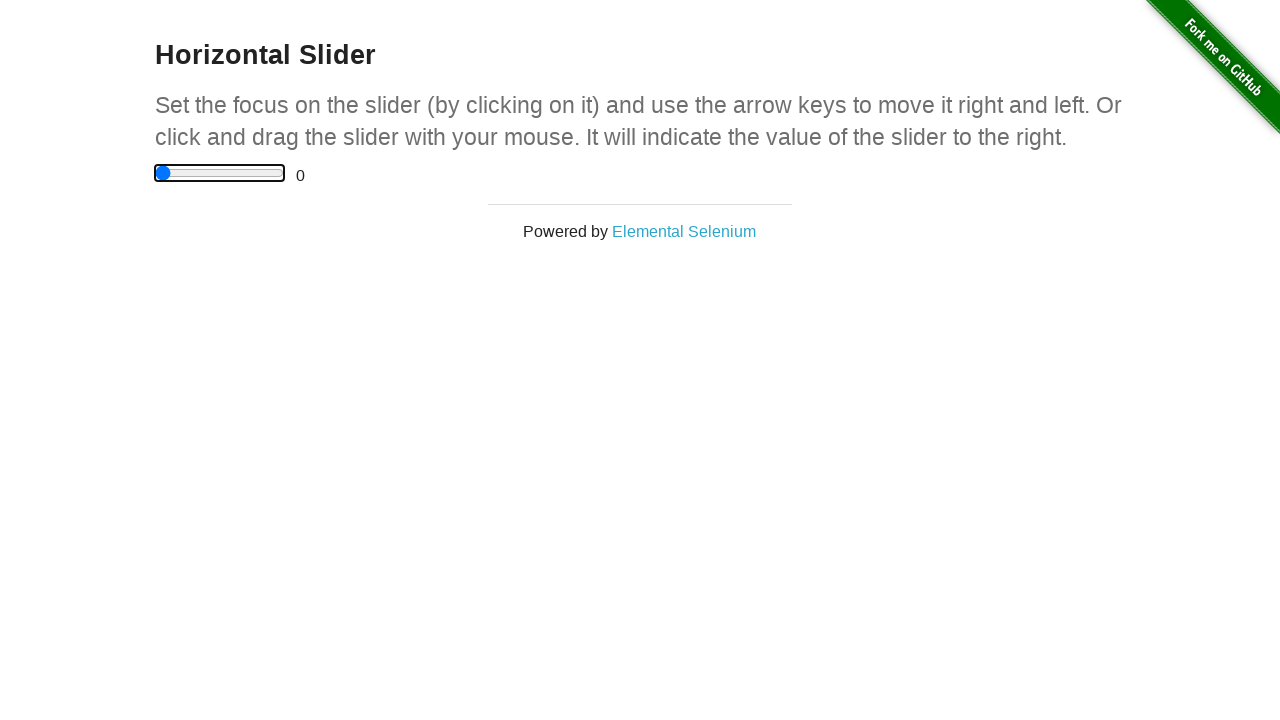